Tests a date picker widget by navigating through months/years to select a specific date (November 19, 2027) using the calendar interface inside an iframe

Starting URL: https://www.globalsqa.com/demo-site/datepicker/#Icon%20Trigger

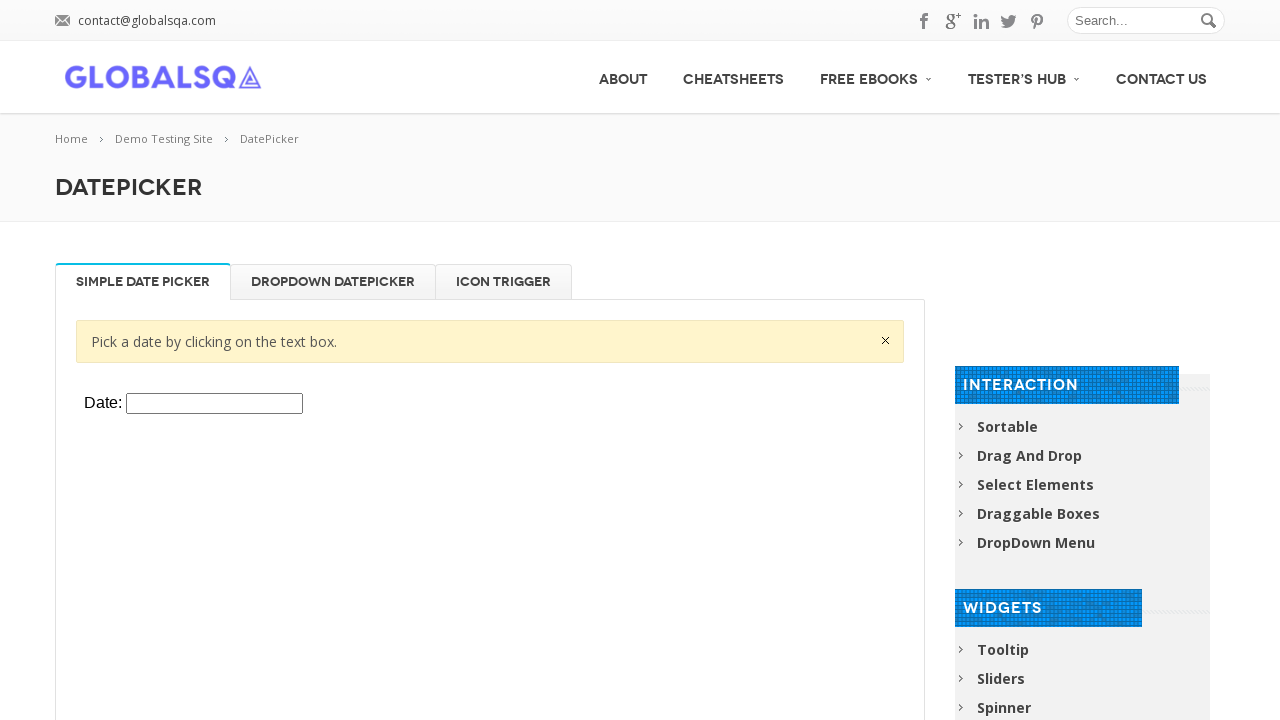

Defined target date: November 19, 2027
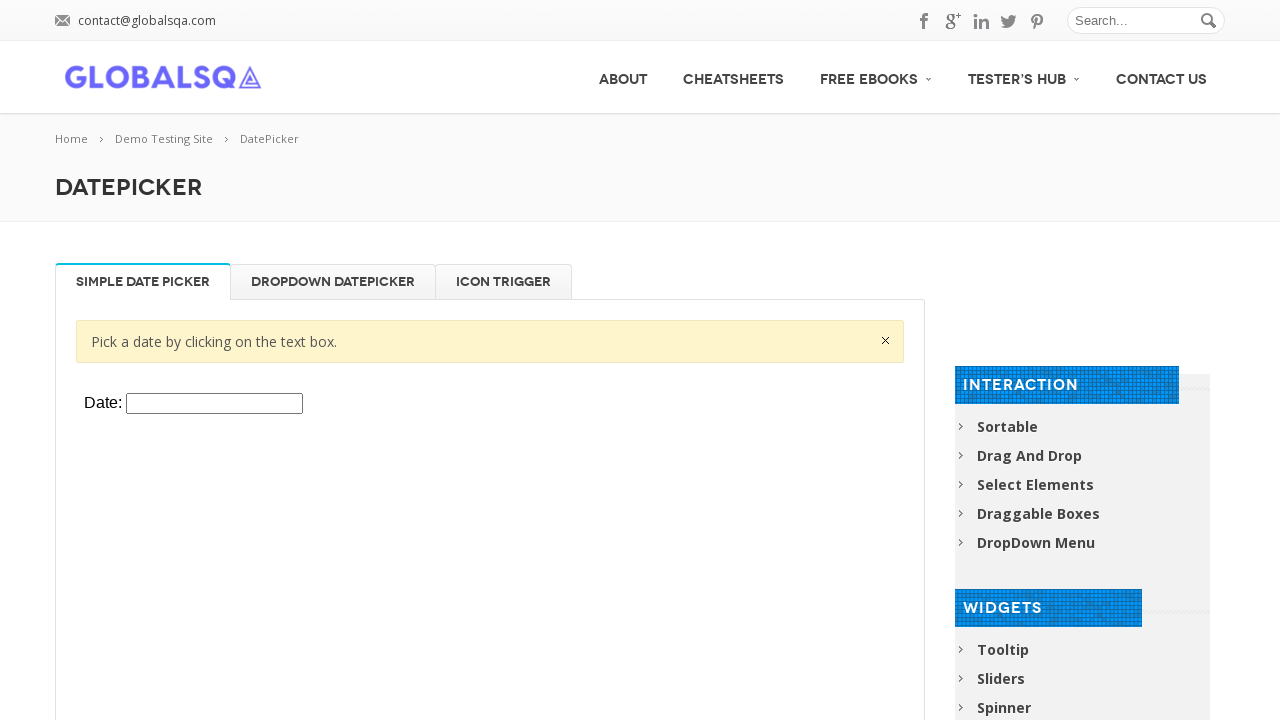

Located the iframe containing the datepicker widget
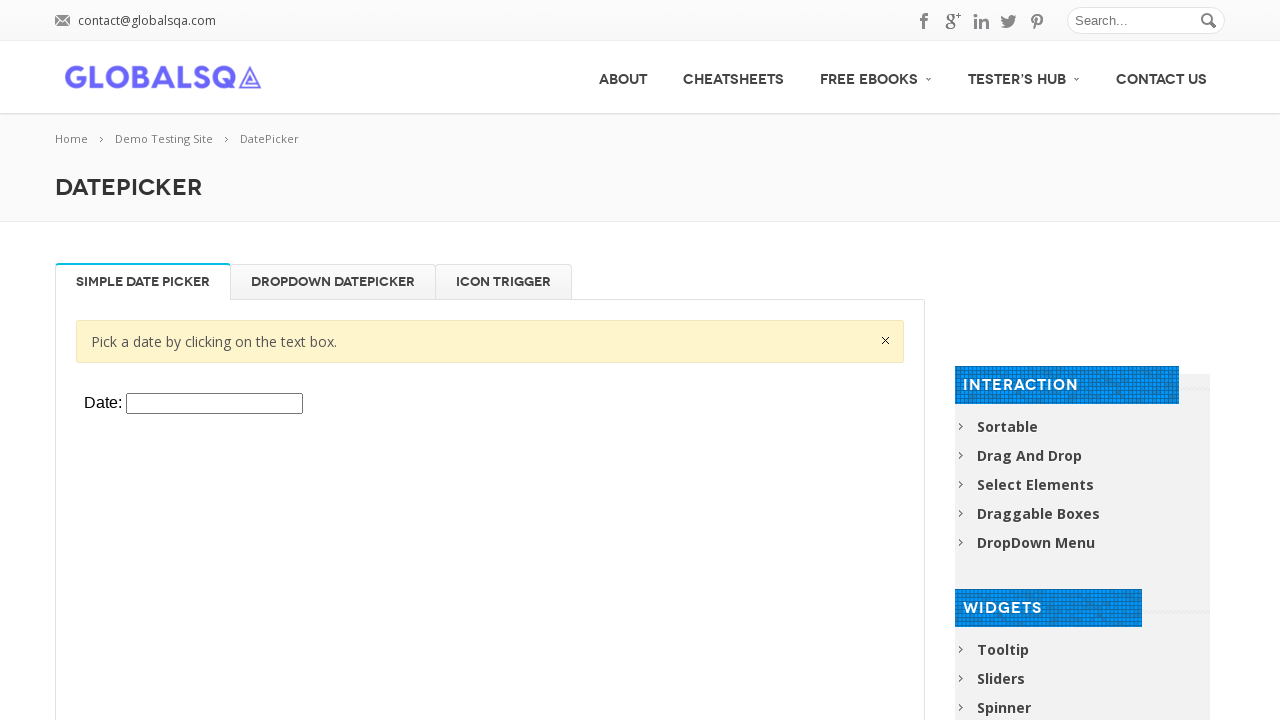

Clicked the datepicker input to open the calendar at (214, 404) on (//p//iframe)[1] >> internal:control=enter-frame >> input#datepicker
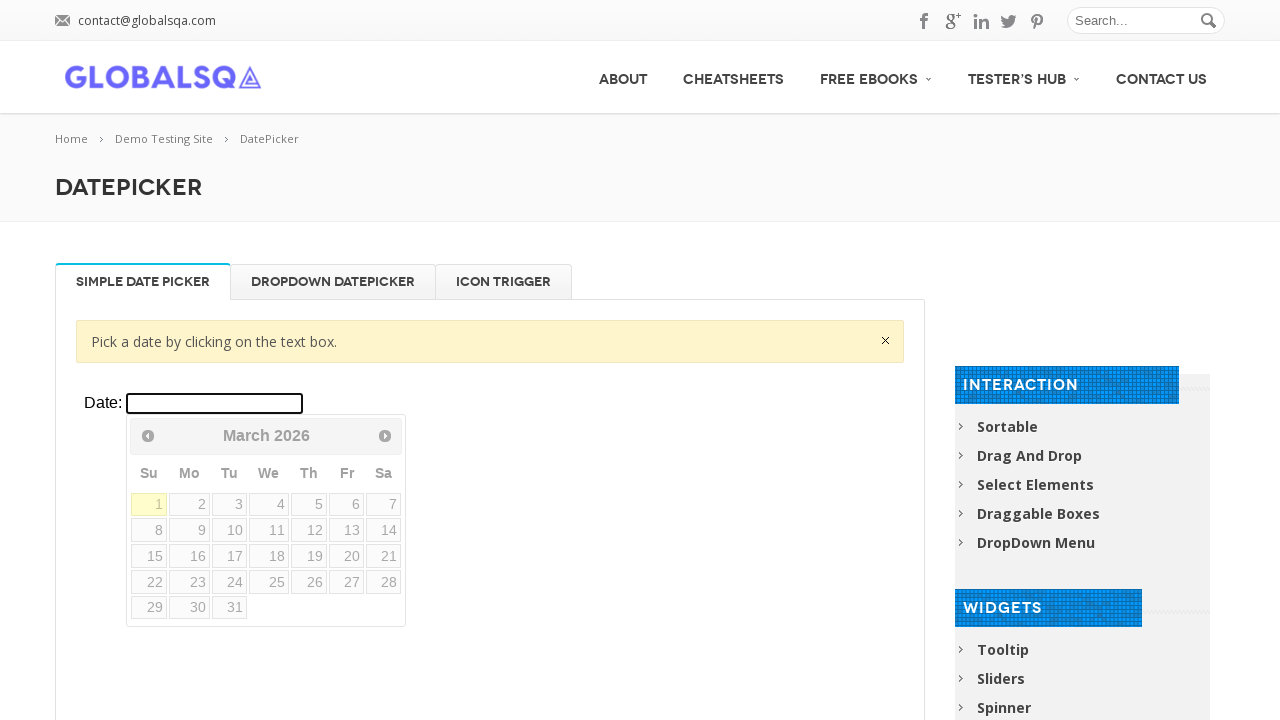

Retrieved current month/year: March 2026
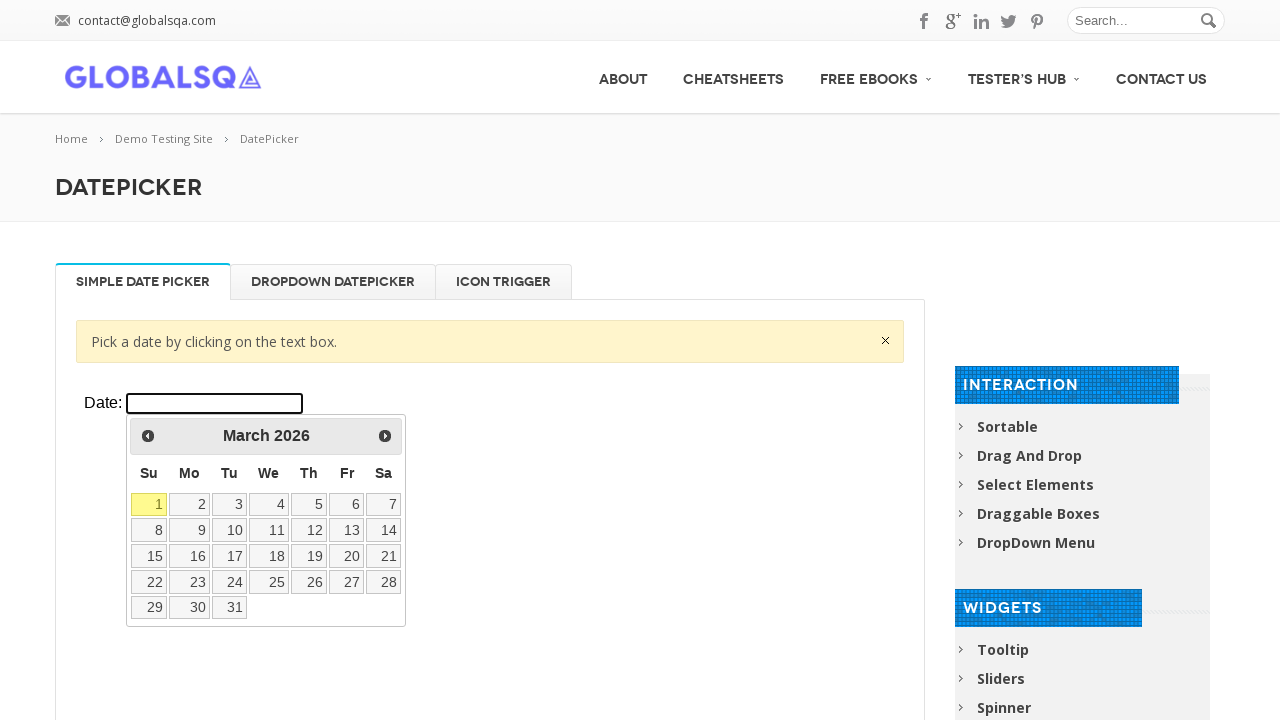

Clicked next month arrow to advance calendar at (385, 436) on (//p//iframe)[1] >> internal:control=enter-frame >> span.ui-icon-circle-triangle
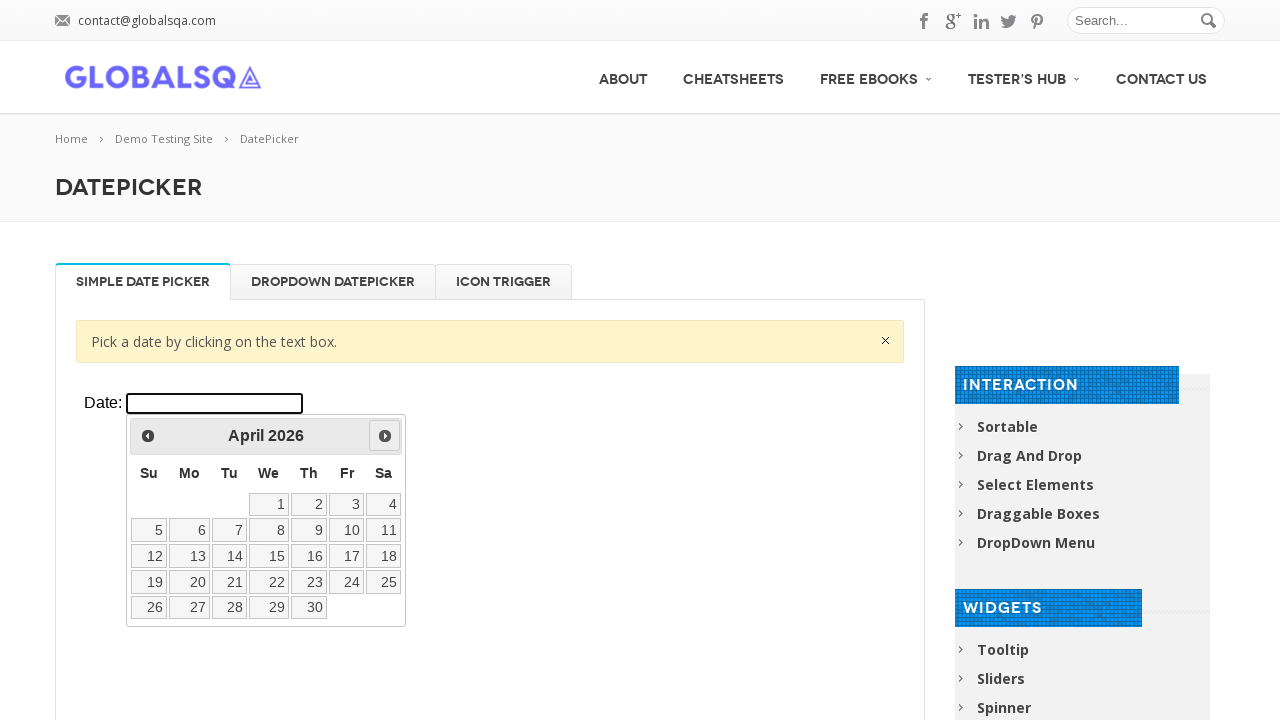

Waited 200ms for calendar to update
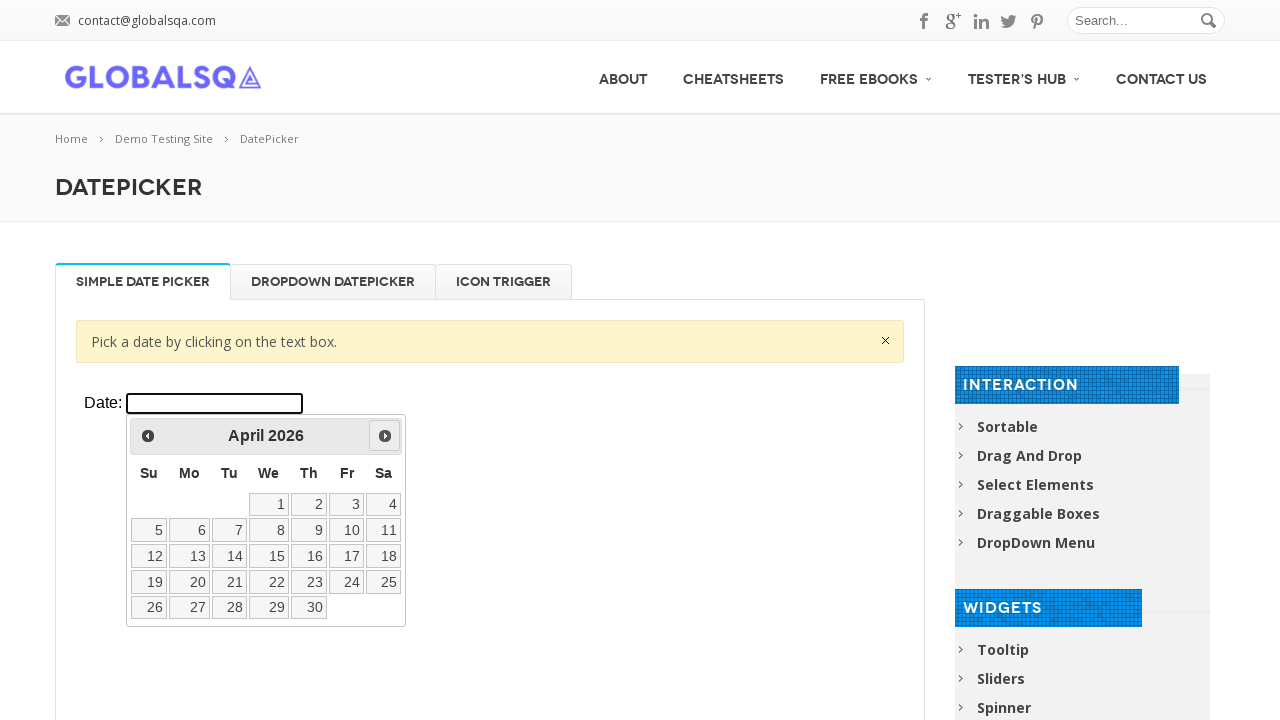

Retrieved current month/year: April 2026
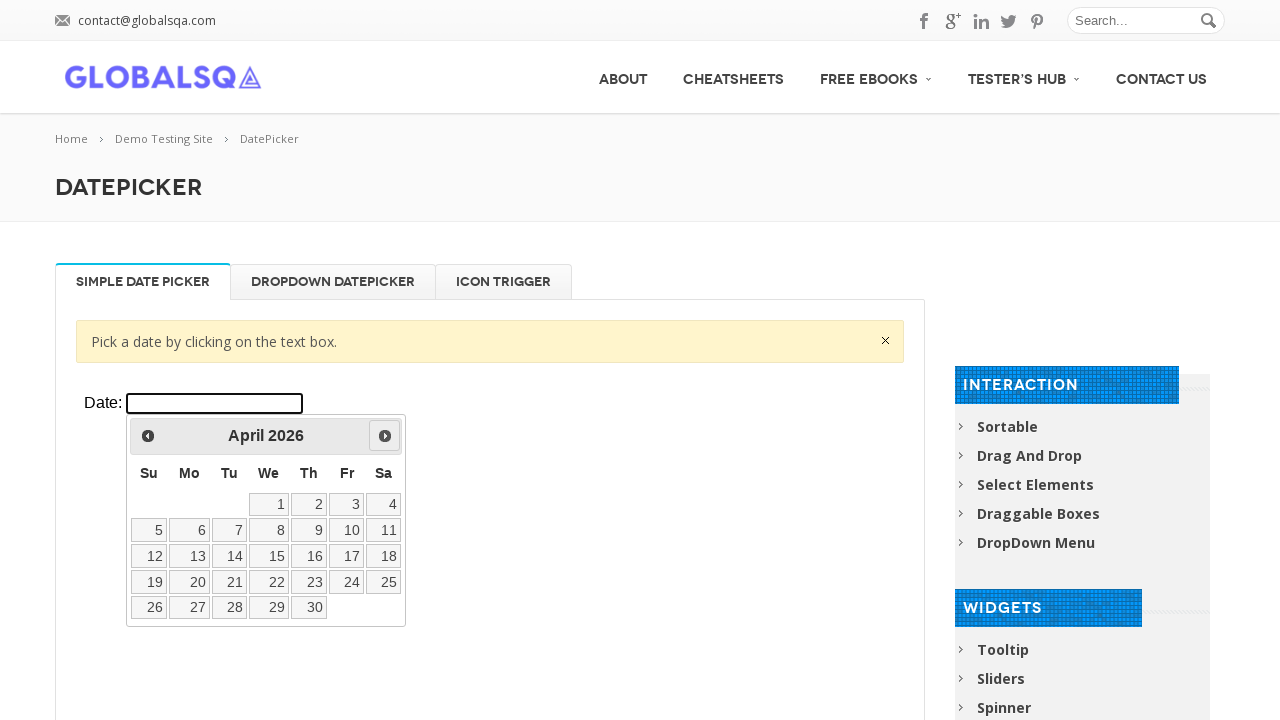

Clicked next month arrow to advance calendar at (385, 436) on (//p//iframe)[1] >> internal:control=enter-frame >> span.ui-icon-circle-triangle
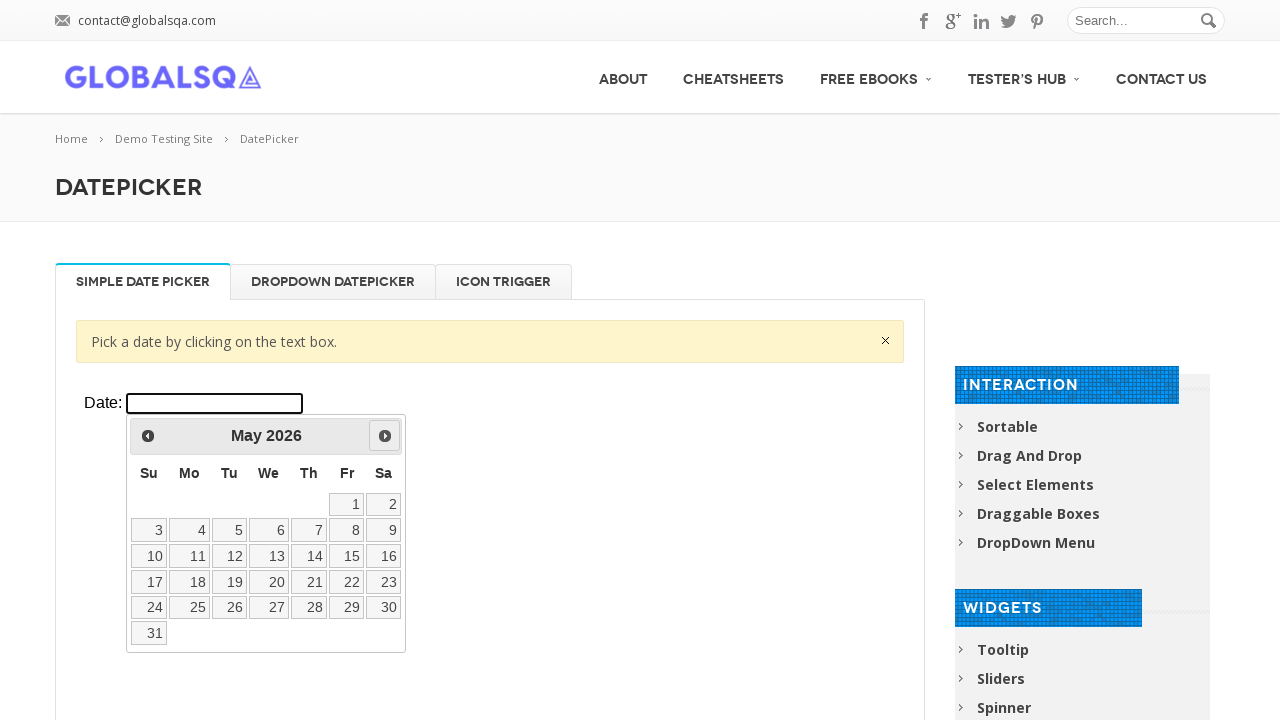

Waited 200ms for calendar to update
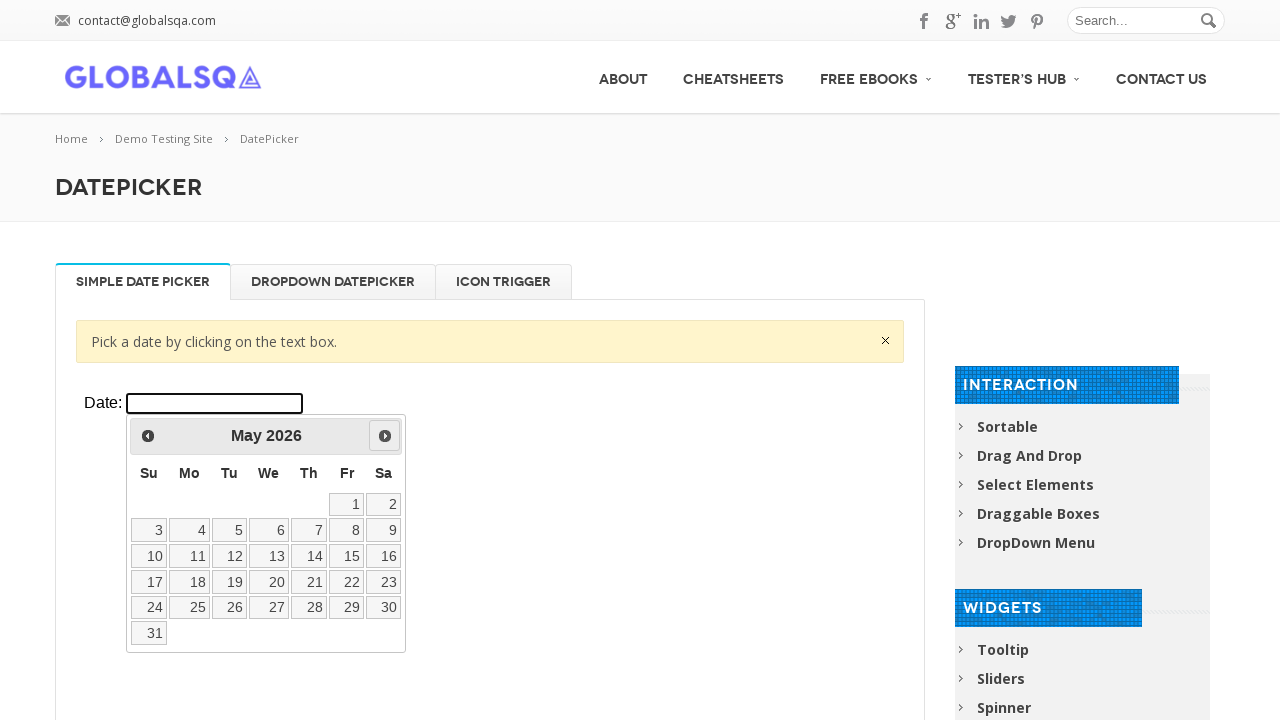

Retrieved current month/year: May 2026
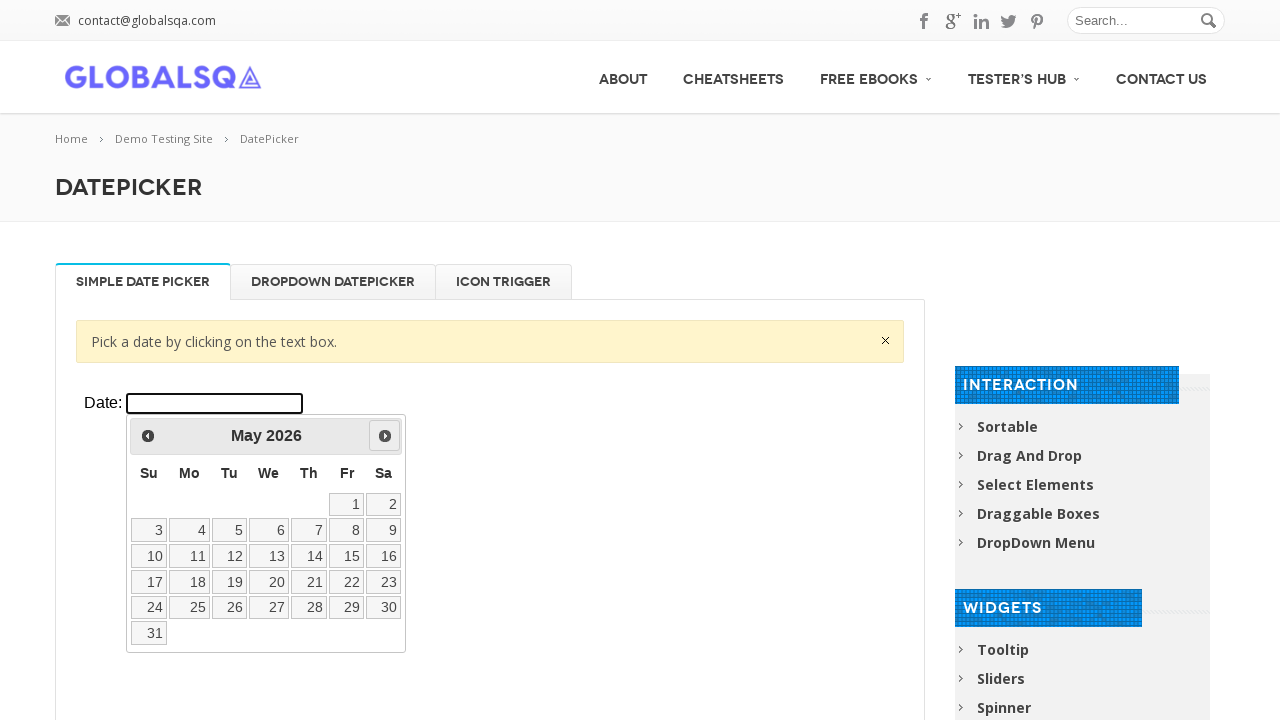

Clicked next month arrow to advance calendar at (385, 436) on (//p//iframe)[1] >> internal:control=enter-frame >> span.ui-icon-circle-triangle
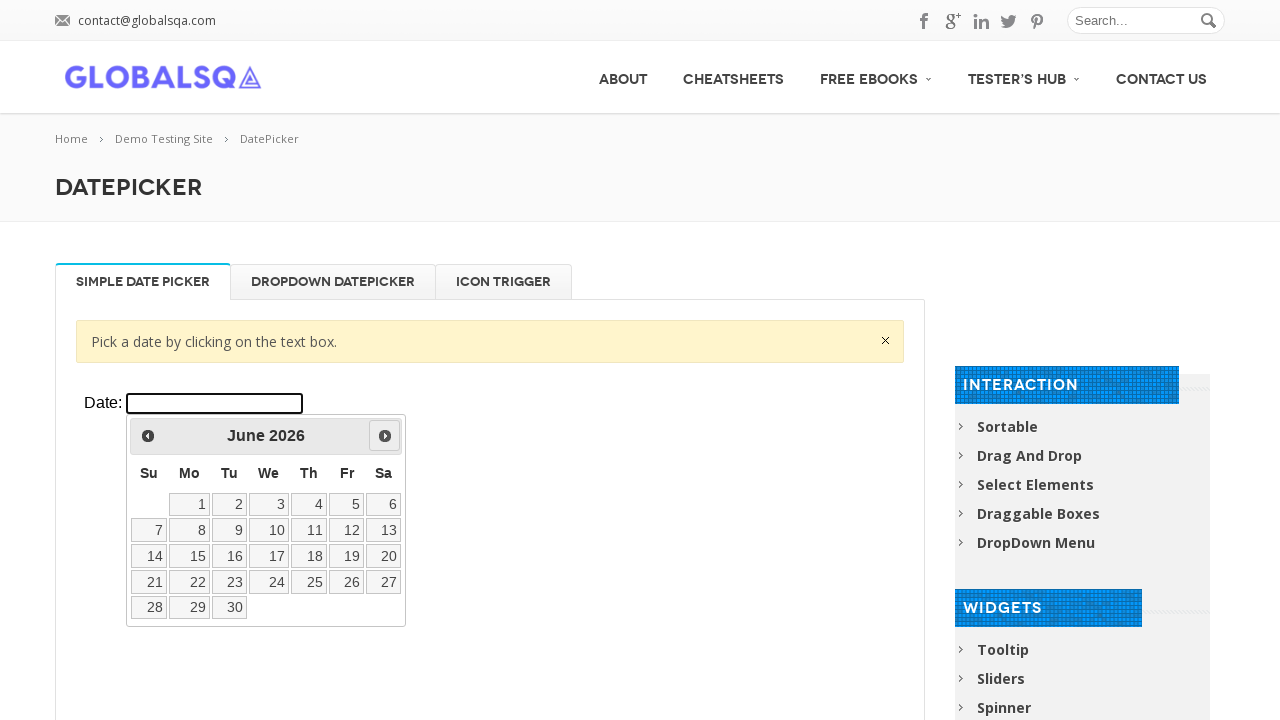

Waited 200ms for calendar to update
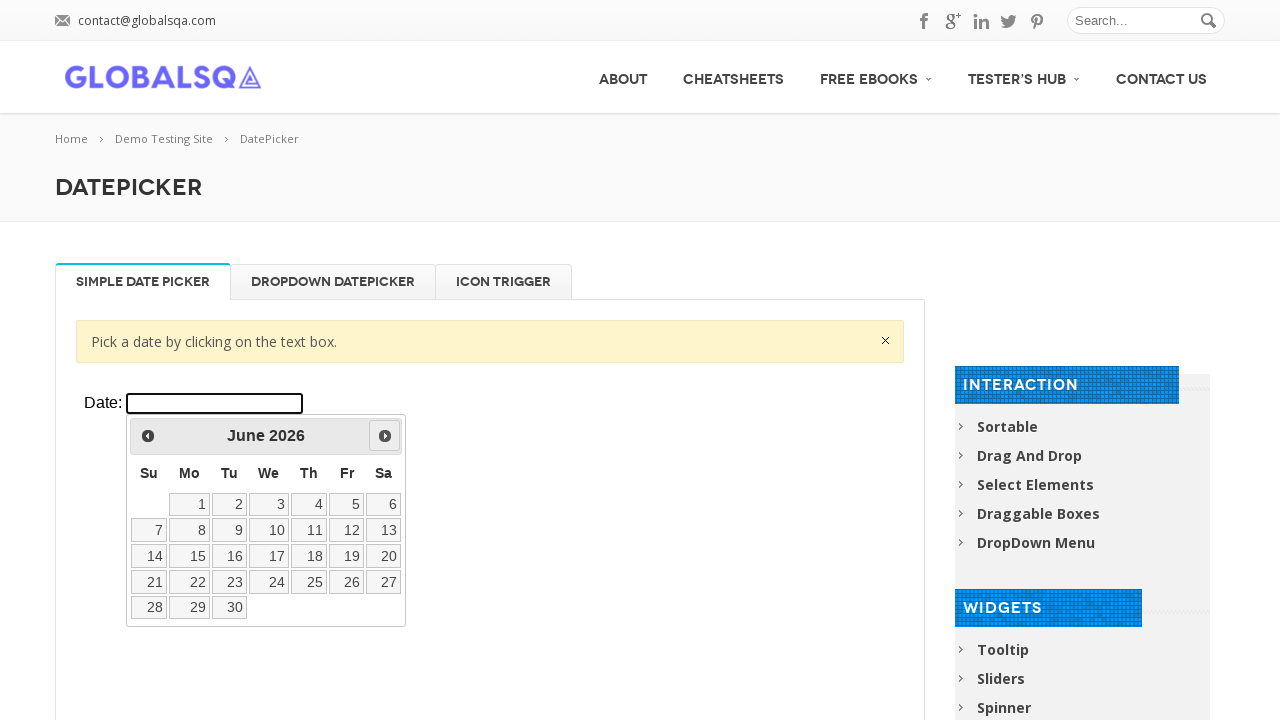

Retrieved current month/year: June 2026
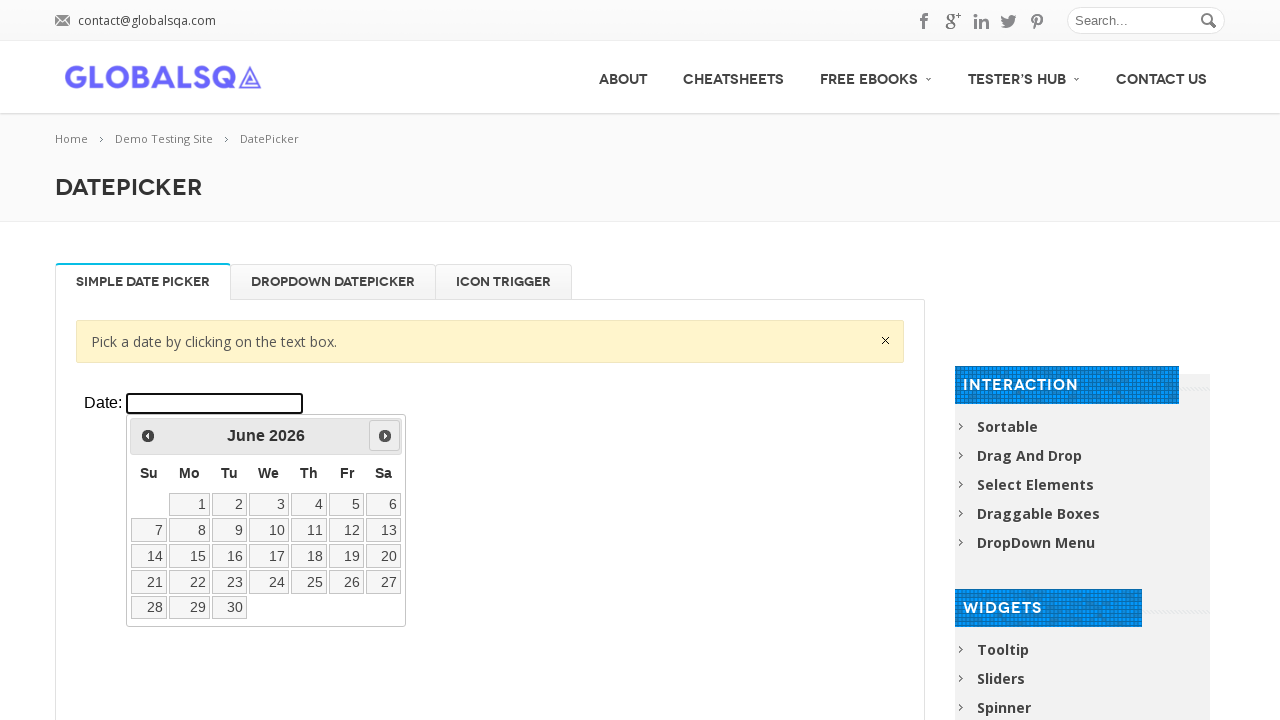

Clicked next month arrow to advance calendar at (385, 436) on (//p//iframe)[1] >> internal:control=enter-frame >> span.ui-icon-circle-triangle
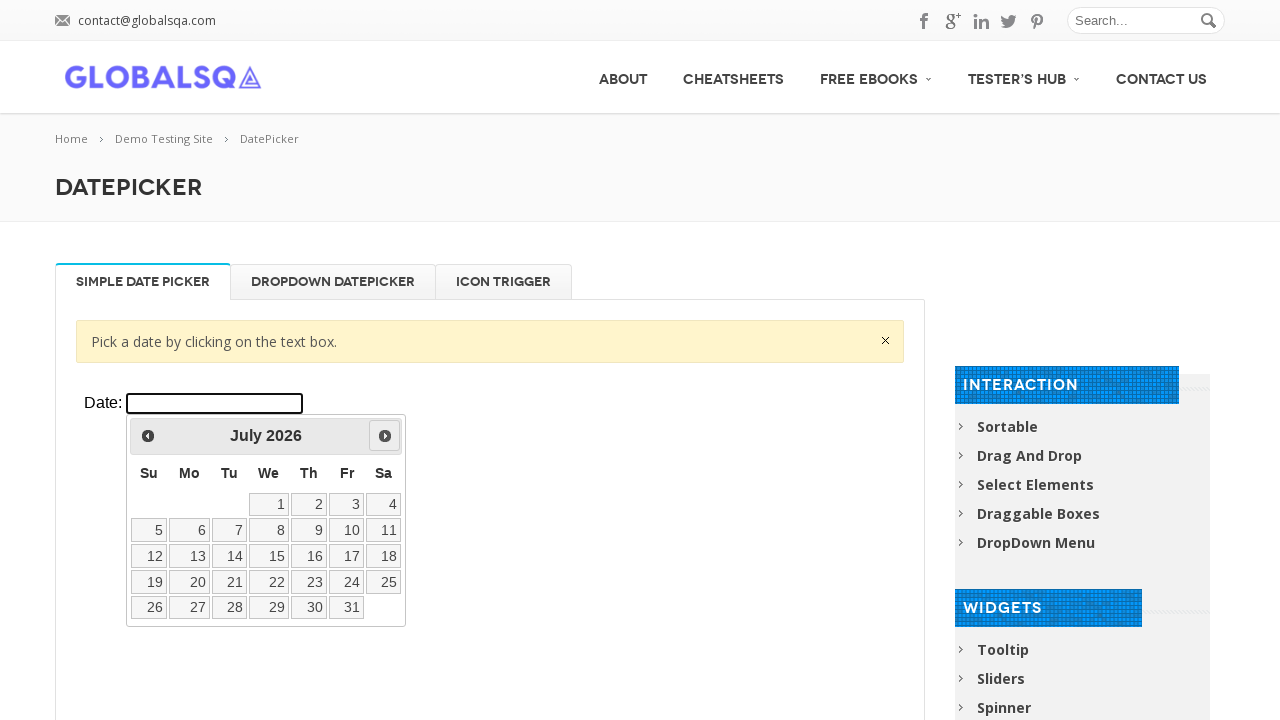

Waited 200ms for calendar to update
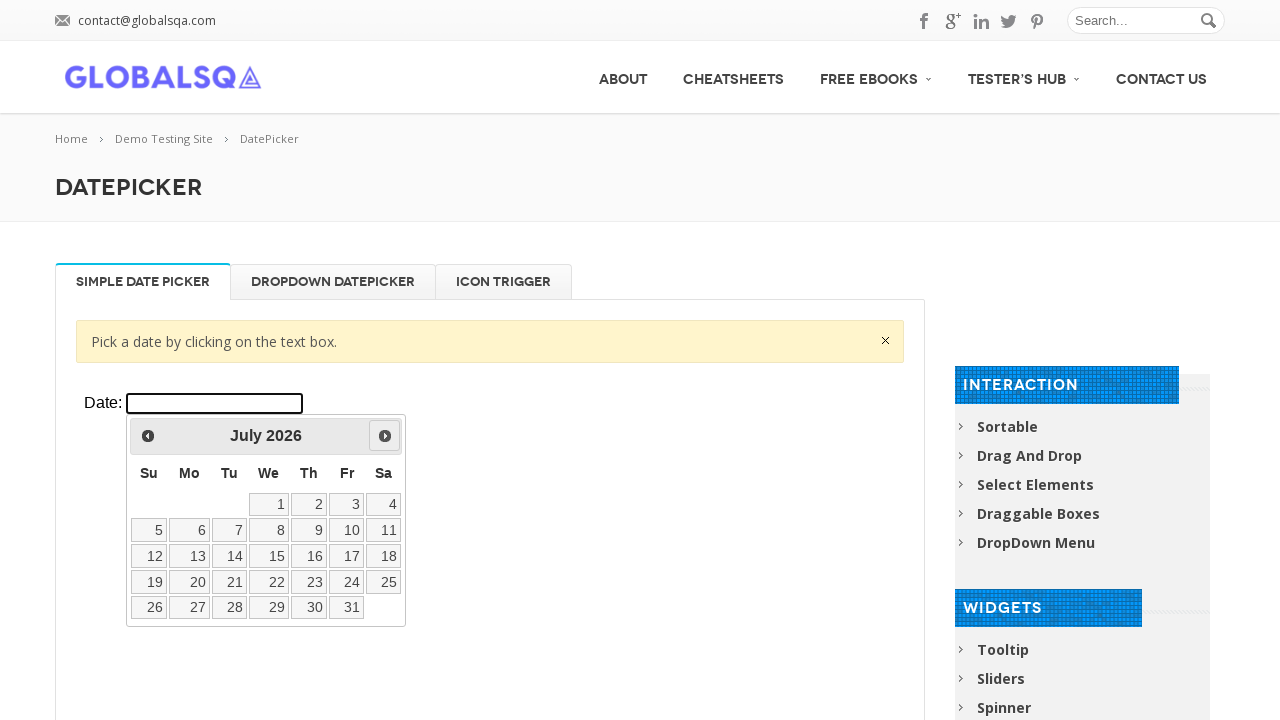

Retrieved current month/year: July 2026
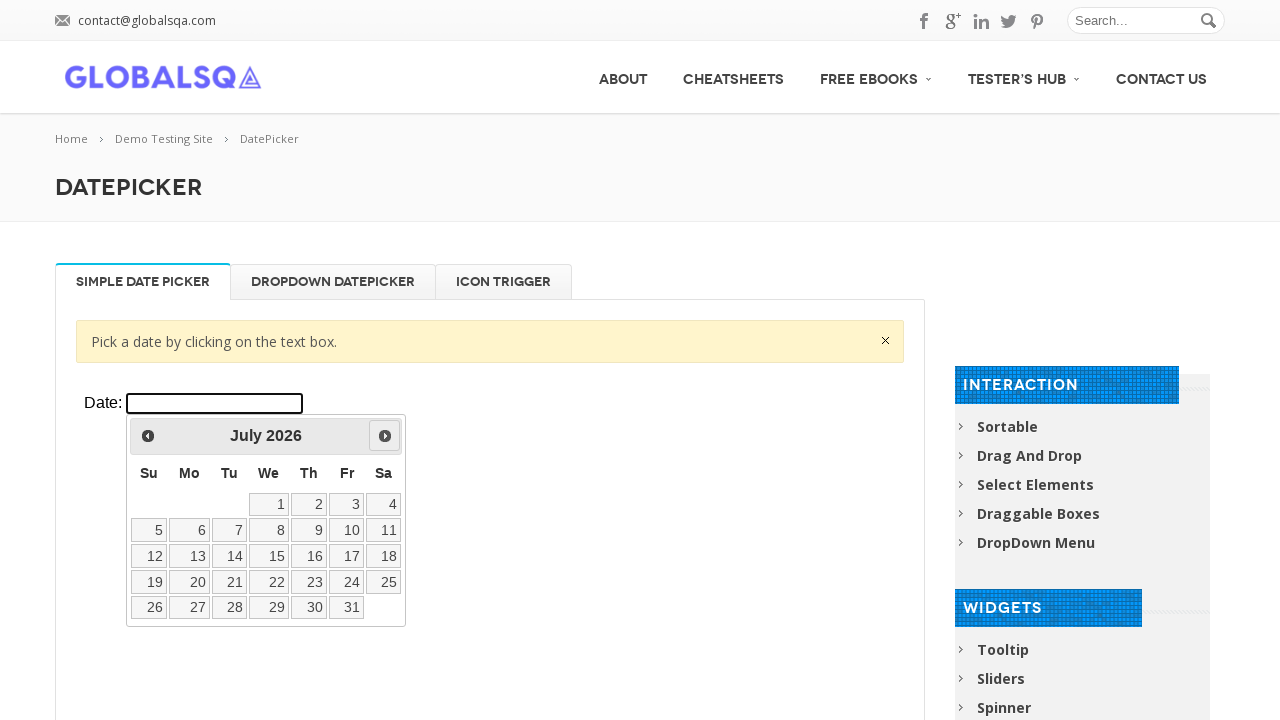

Clicked next month arrow to advance calendar at (385, 436) on (//p//iframe)[1] >> internal:control=enter-frame >> span.ui-icon-circle-triangle
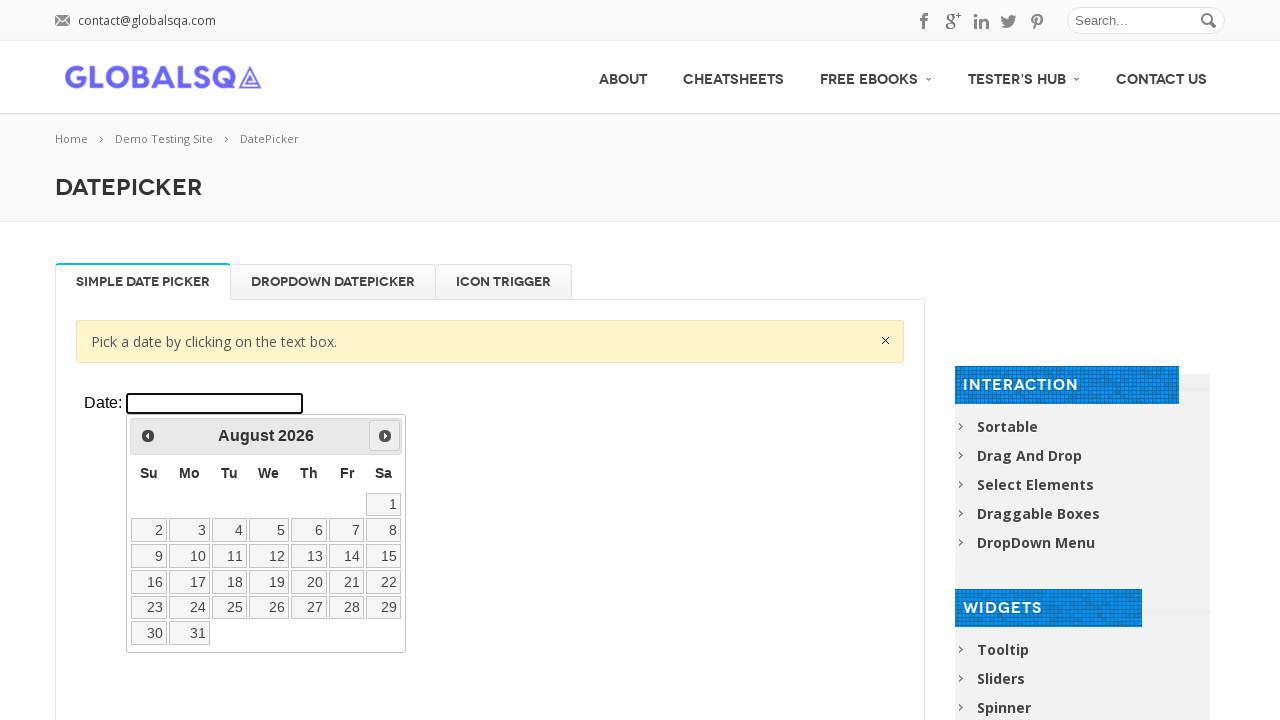

Waited 200ms for calendar to update
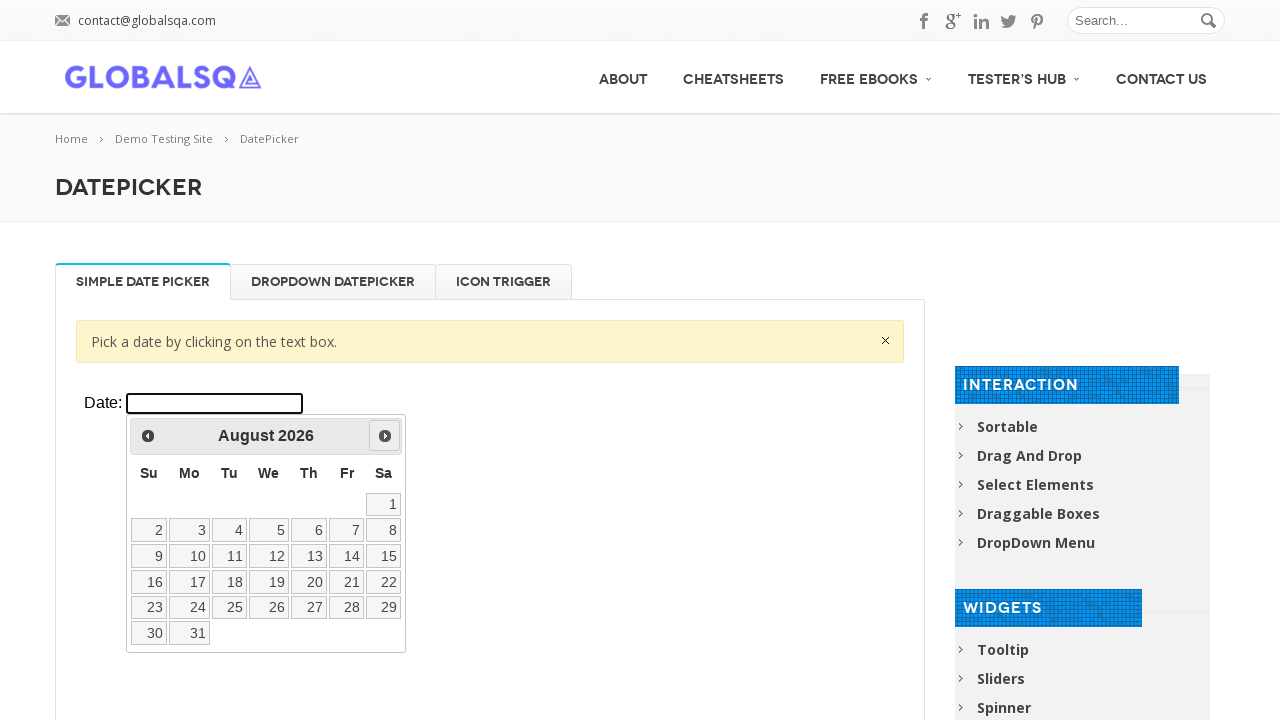

Retrieved current month/year: August 2026
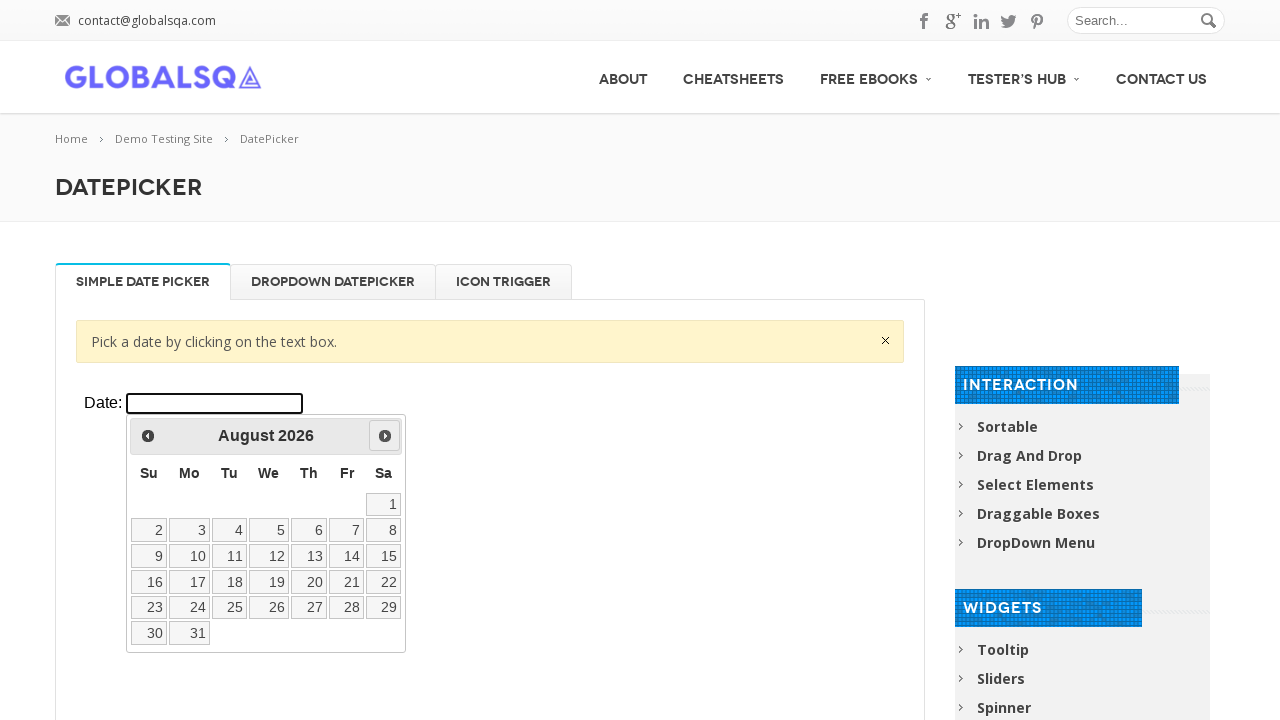

Clicked next month arrow to advance calendar at (385, 436) on (//p//iframe)[1] >> internal:control=enter-frame >> span.ui-icon-circle-triangle
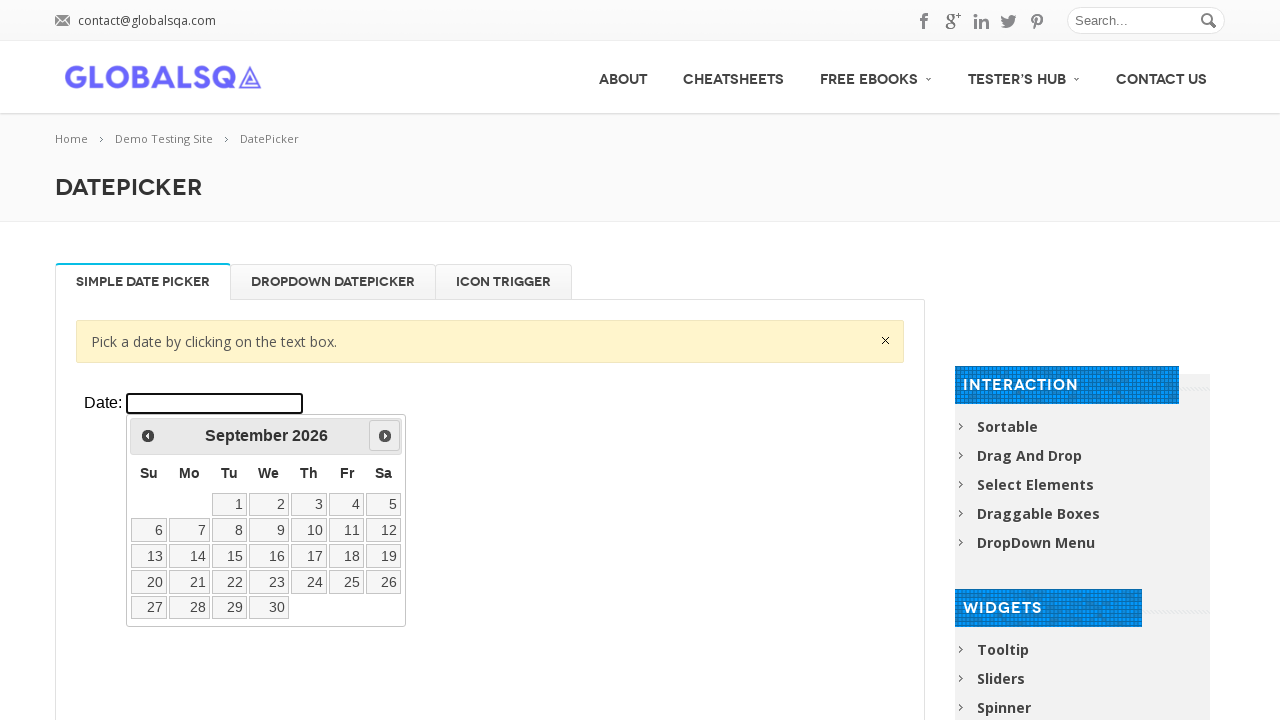

Waited 200ms for calendar to update
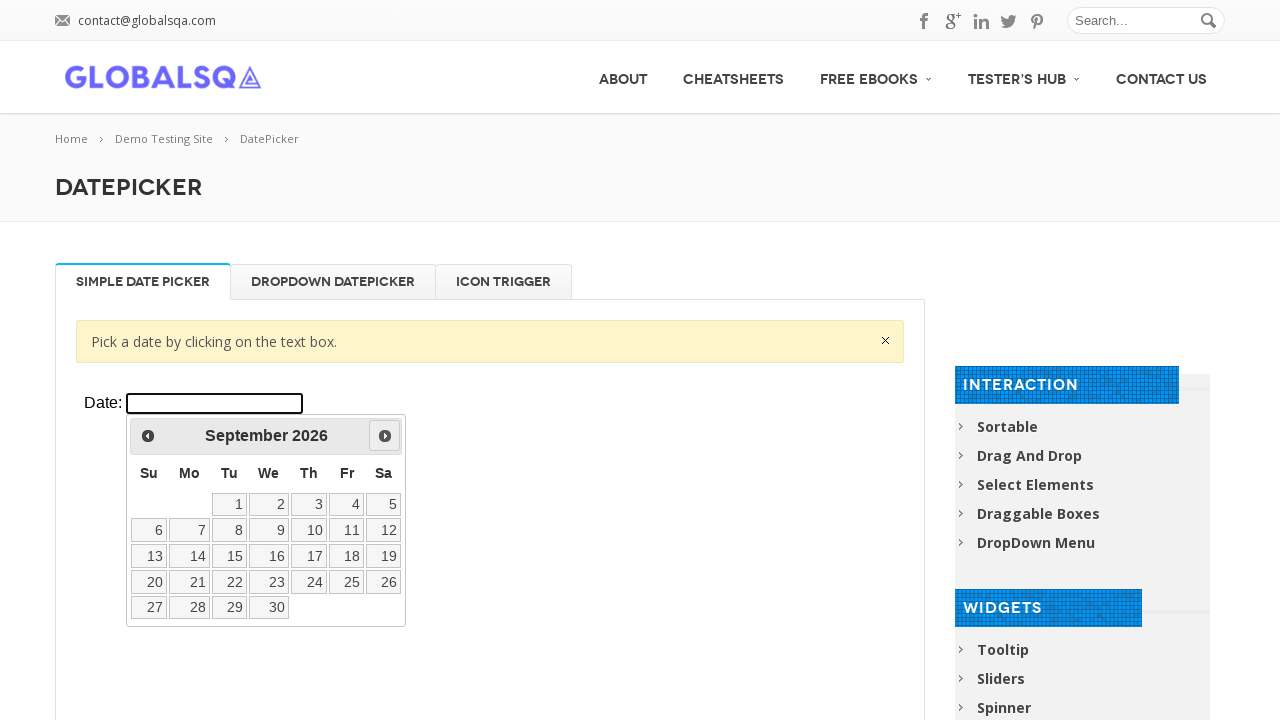

Retrieved current month/year: September 2026
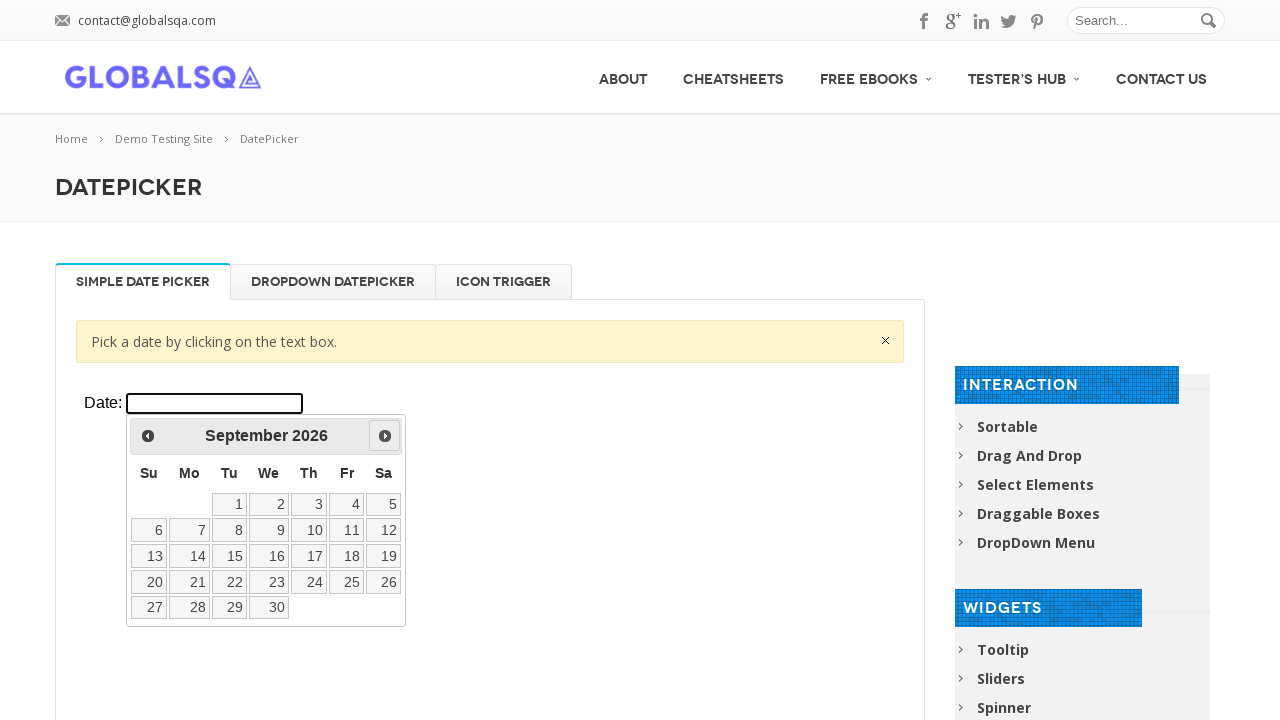

Clicked next month arrow to advance calendar at (385, 436) on (//p//iframe)[1] >> internal:control=enter-frame >> span.ui-icon-circle-triangle
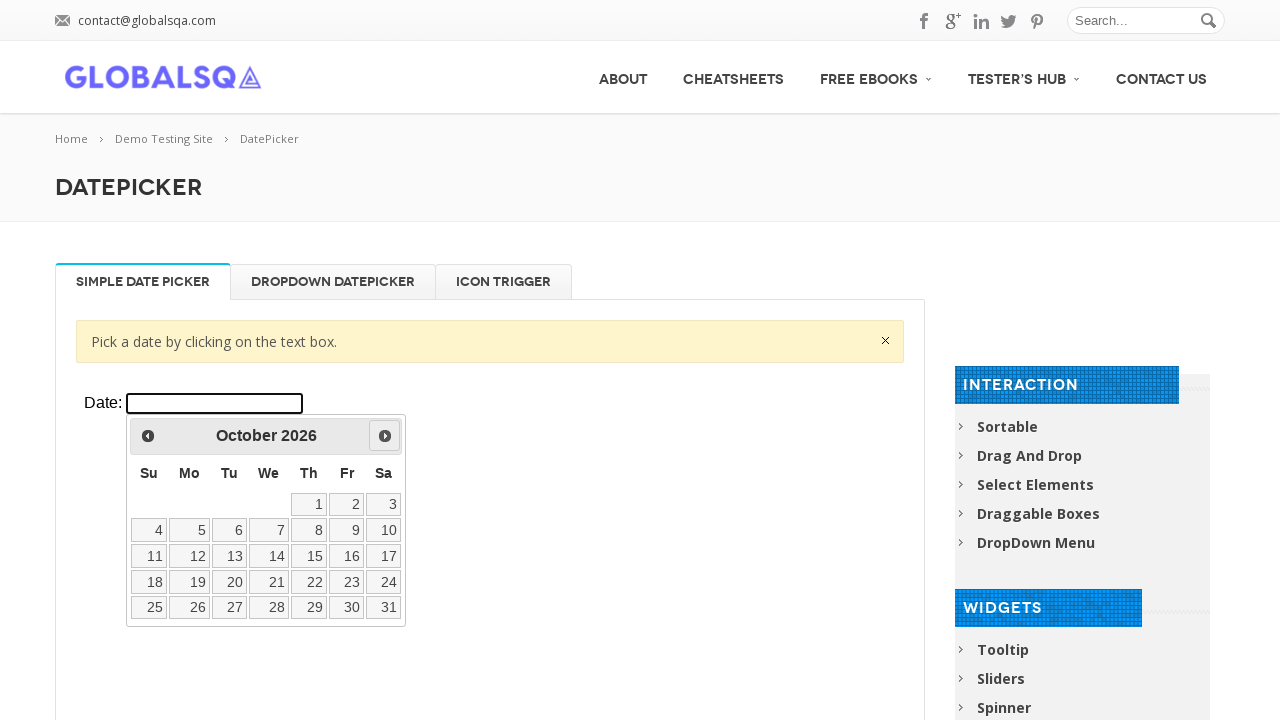

Waited 200ms for calendar to update
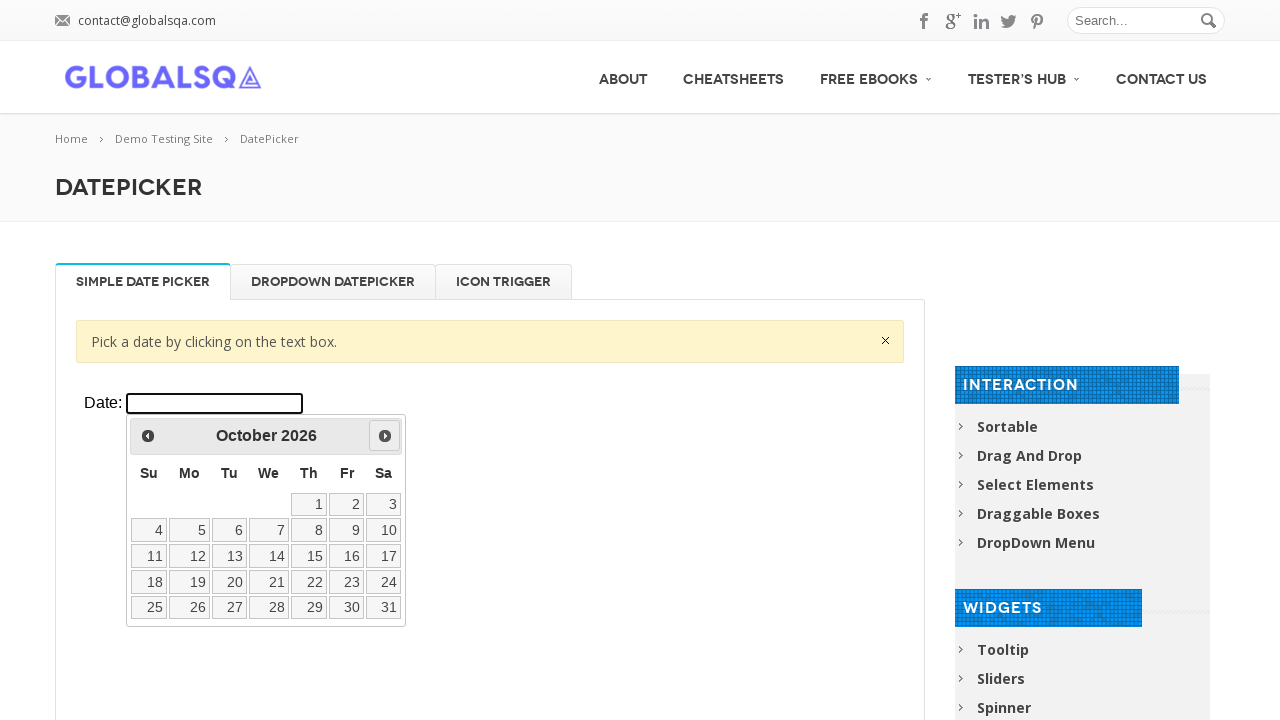

Retrieved current month/year: October 2026
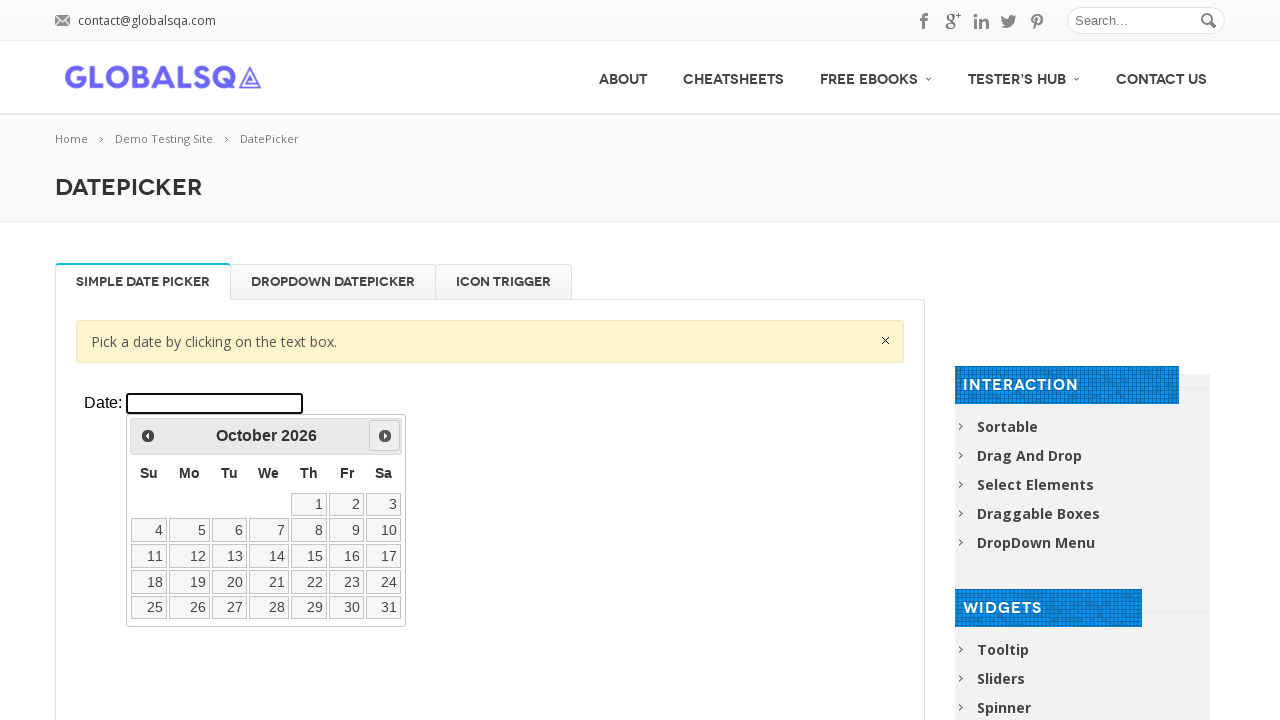

Clicked next month arrow to advance calendar at (385, 436) on (//p//iframe)[1] >> internal:control=enter-frame >> span.ui-icon-circle-triangle
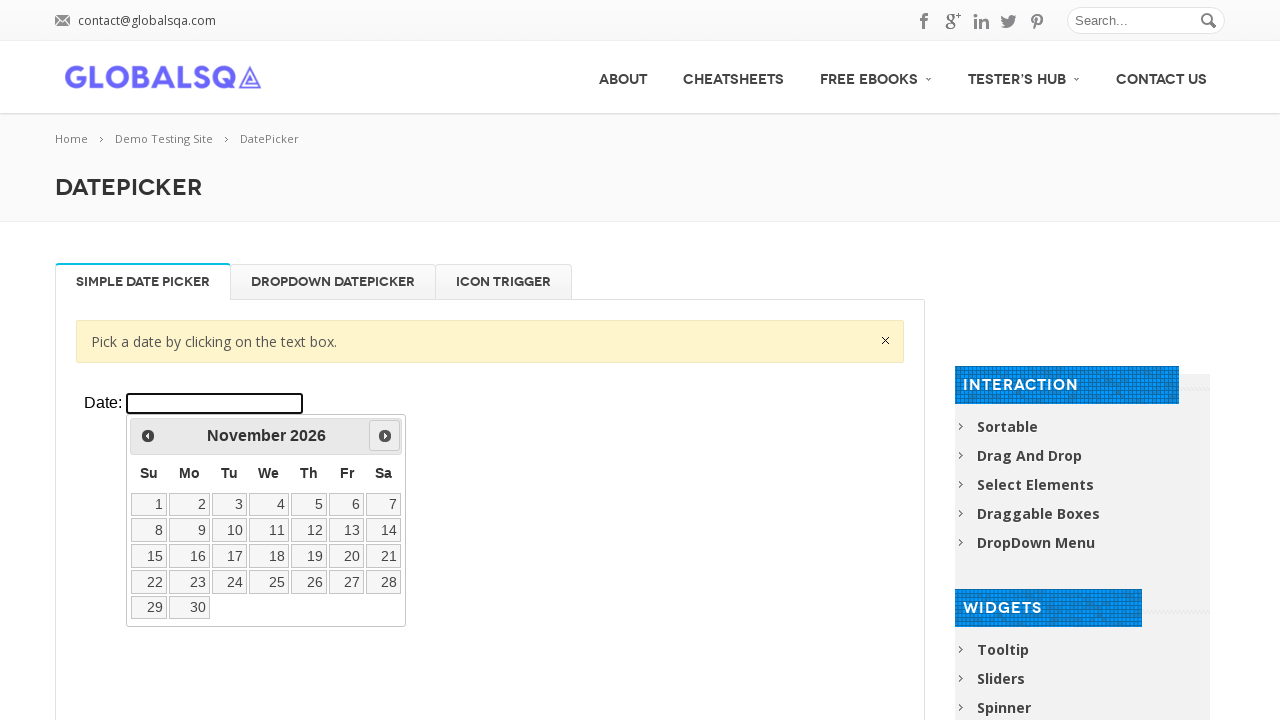

Waited 200ms for calendar to update
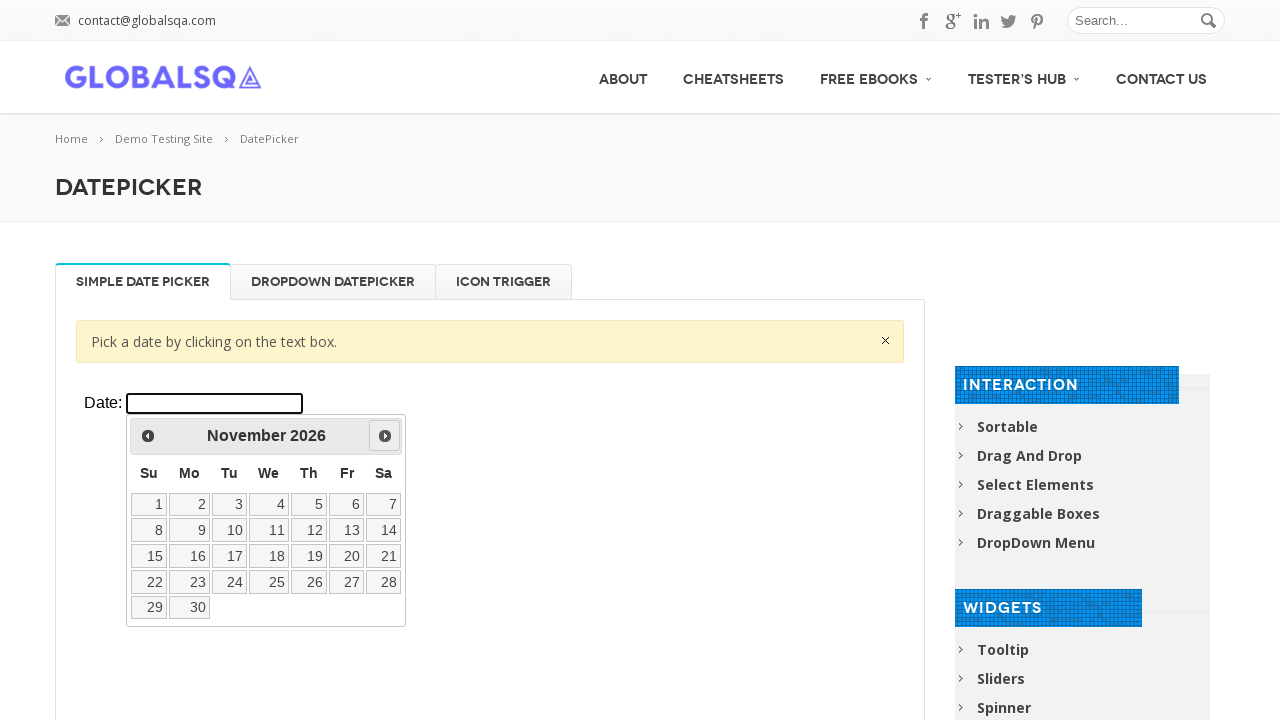

Retrieved current month/year: November 2026
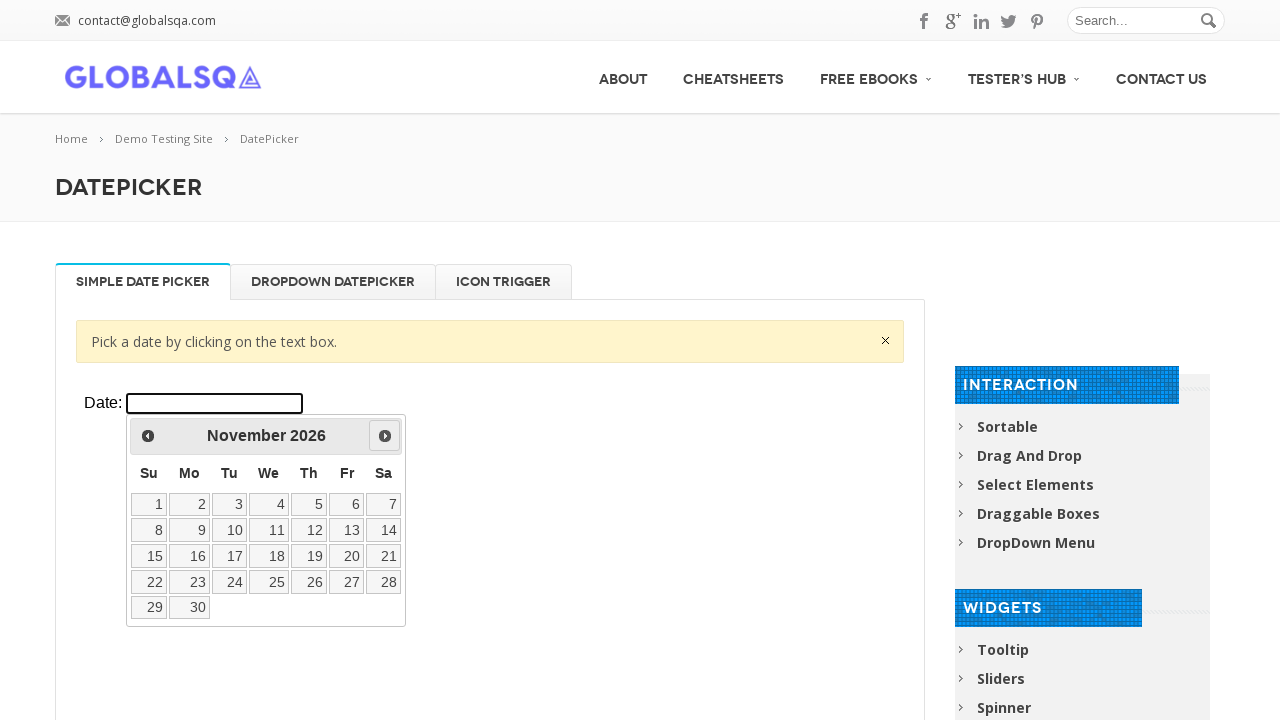

Clicked next month arrow to advance calendar at (385, 436) on (//p//iframe)[1] >> internal:control=enter-frame >> span.ui-icon-circle-triangle
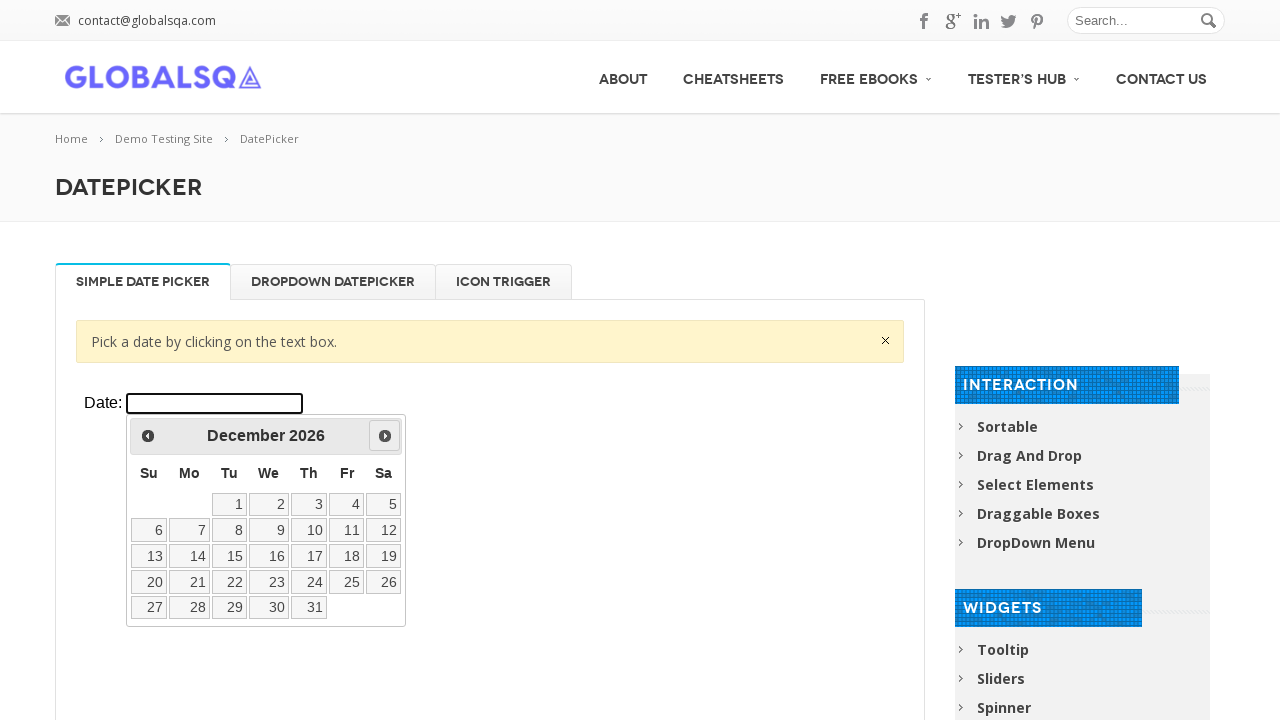

Waited 200ms for calendar to update
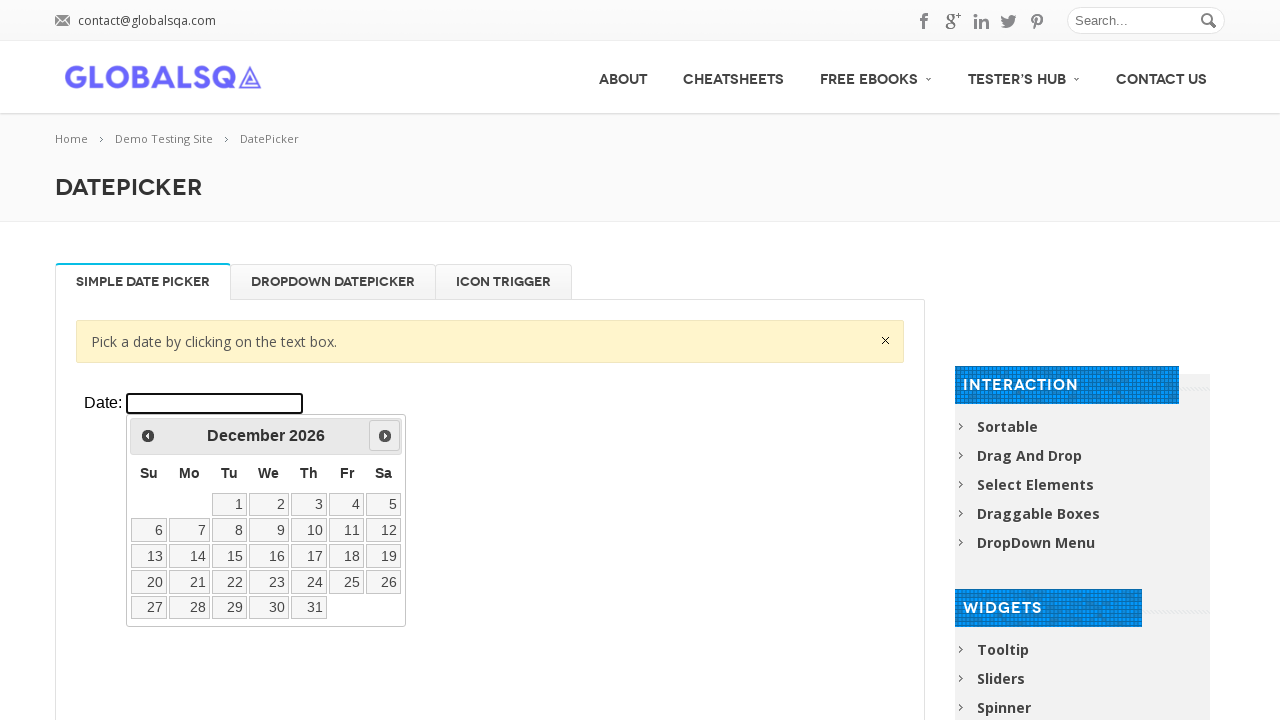

Retrieved current month/year: December 2026
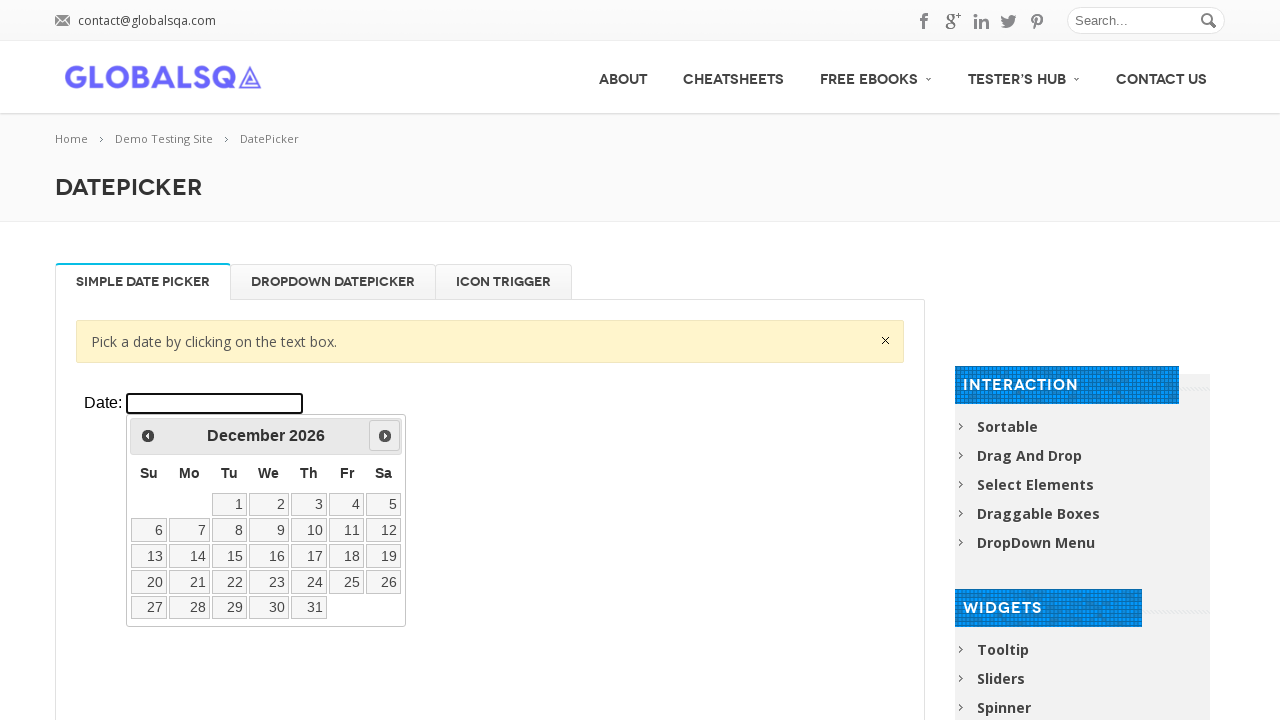

Clicked next month arrow to advance calendar at (385, 436) on (//p//iframe)[1] >> internal:control=enter-frame >> span.ui-icon-circle-triangle
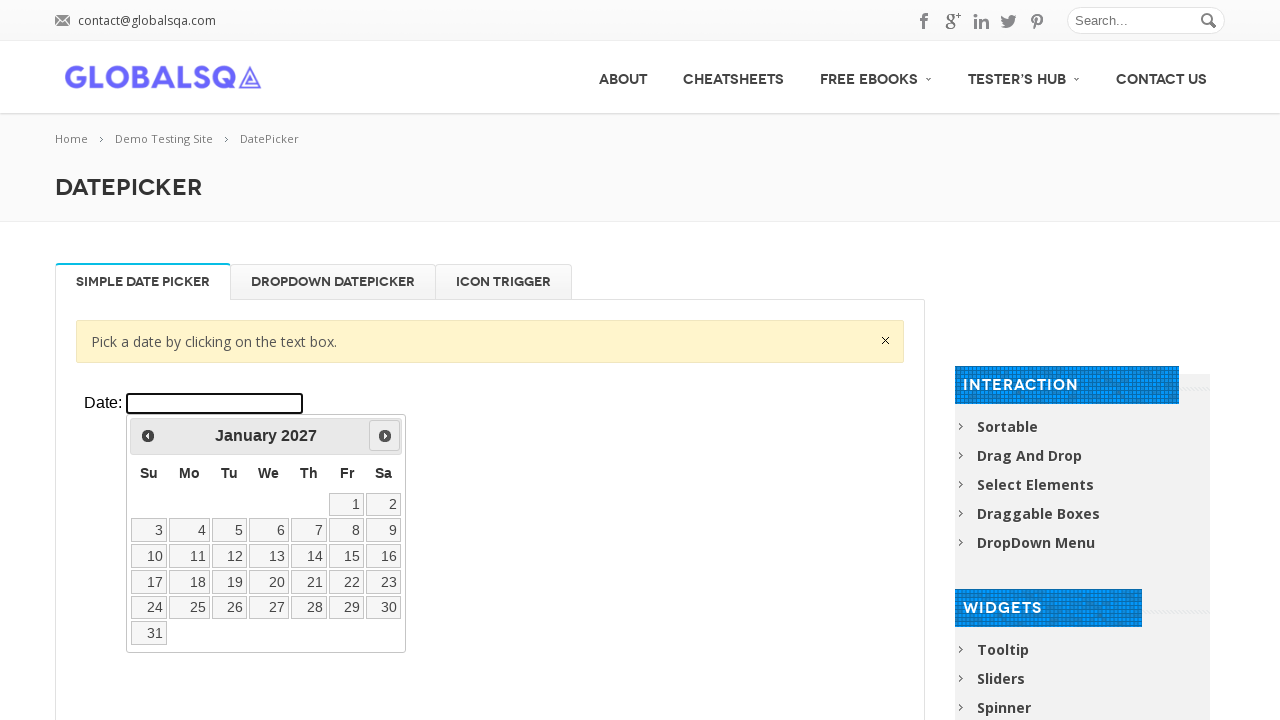

Waited 200ms for calendar to update
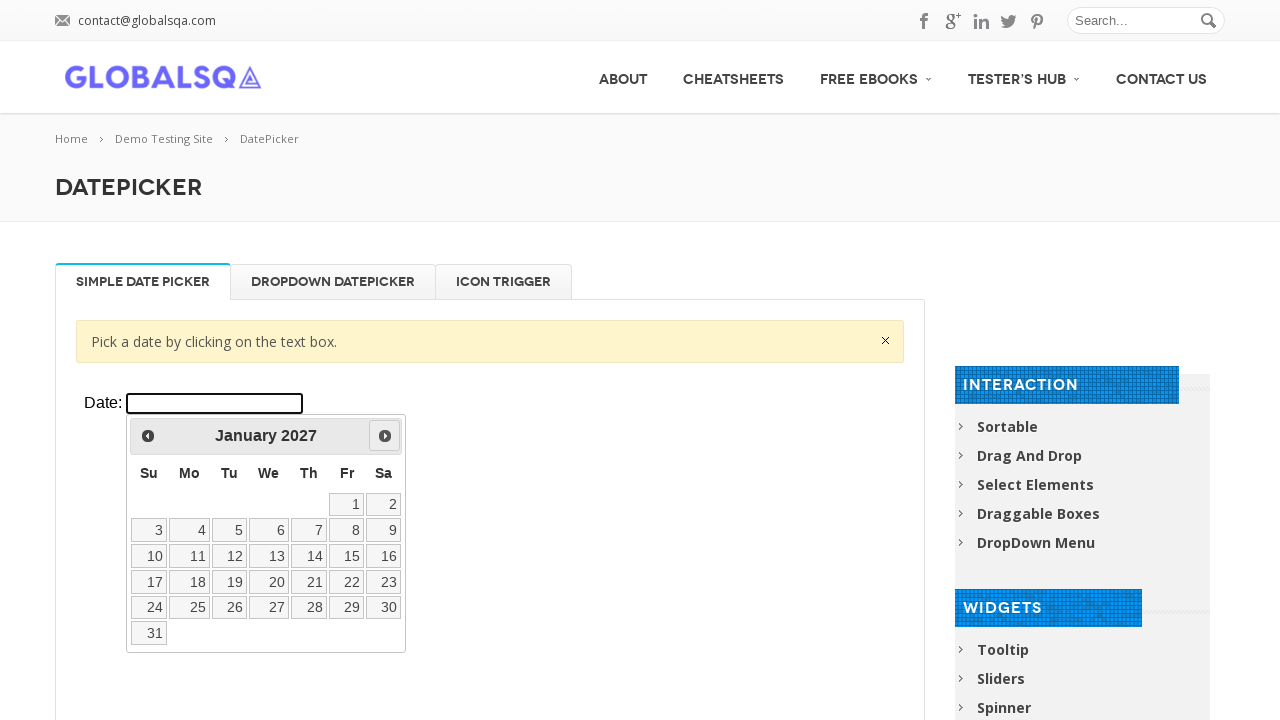

Retrieved current month/year: January 2027
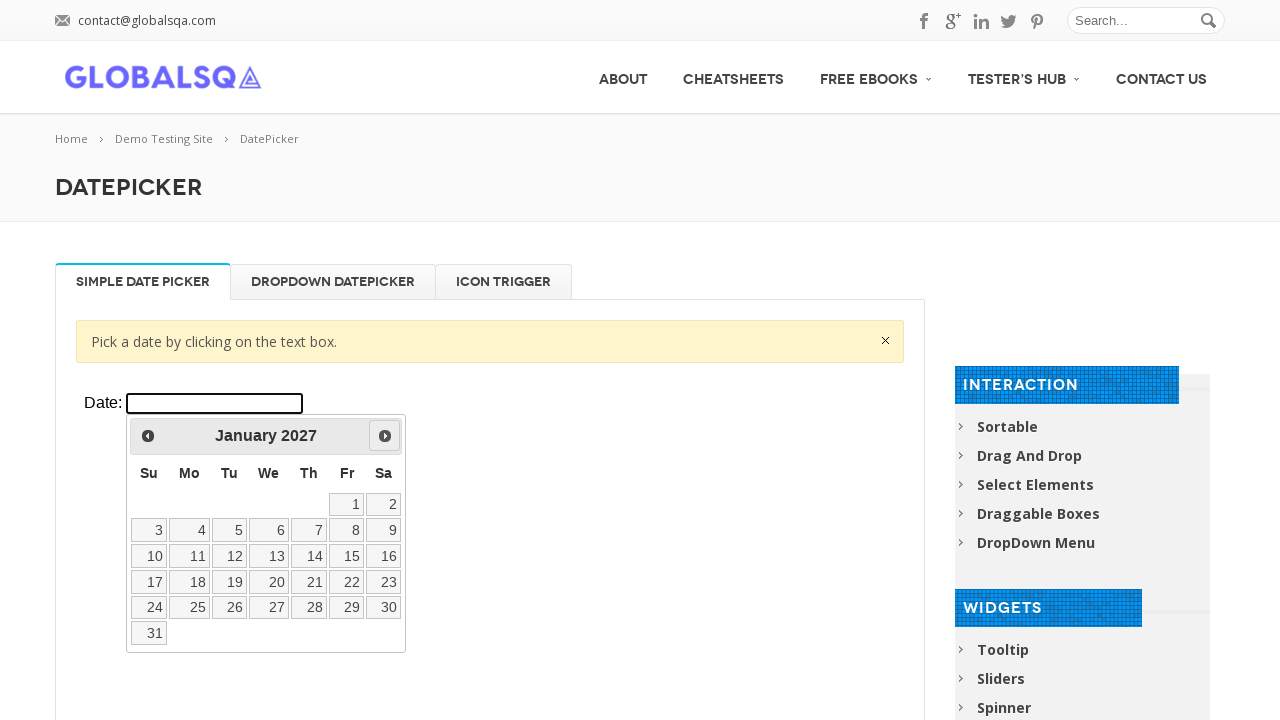

Clicked next month arrow to advance calendar at (385, 436) on (//p//iframe)[1] >> internal:control=enter-frame >> span.ui-icon-circle-triangle
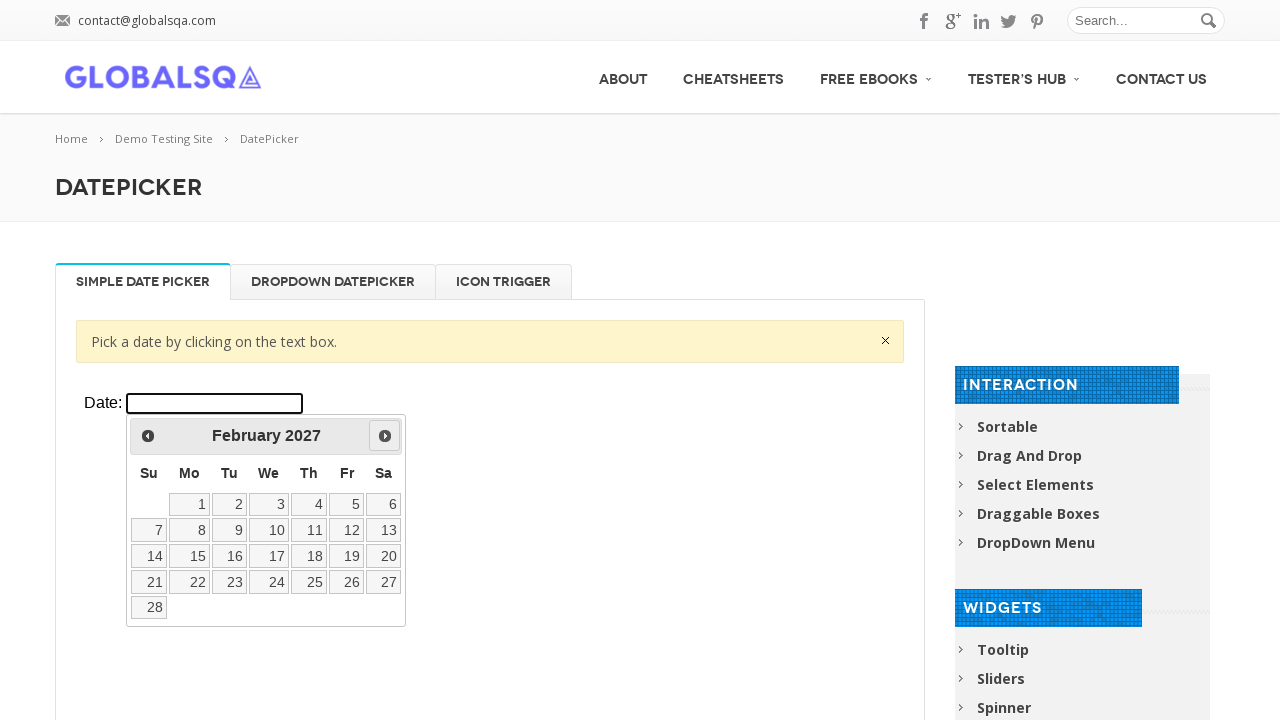

Waited 200ms for calendar to update
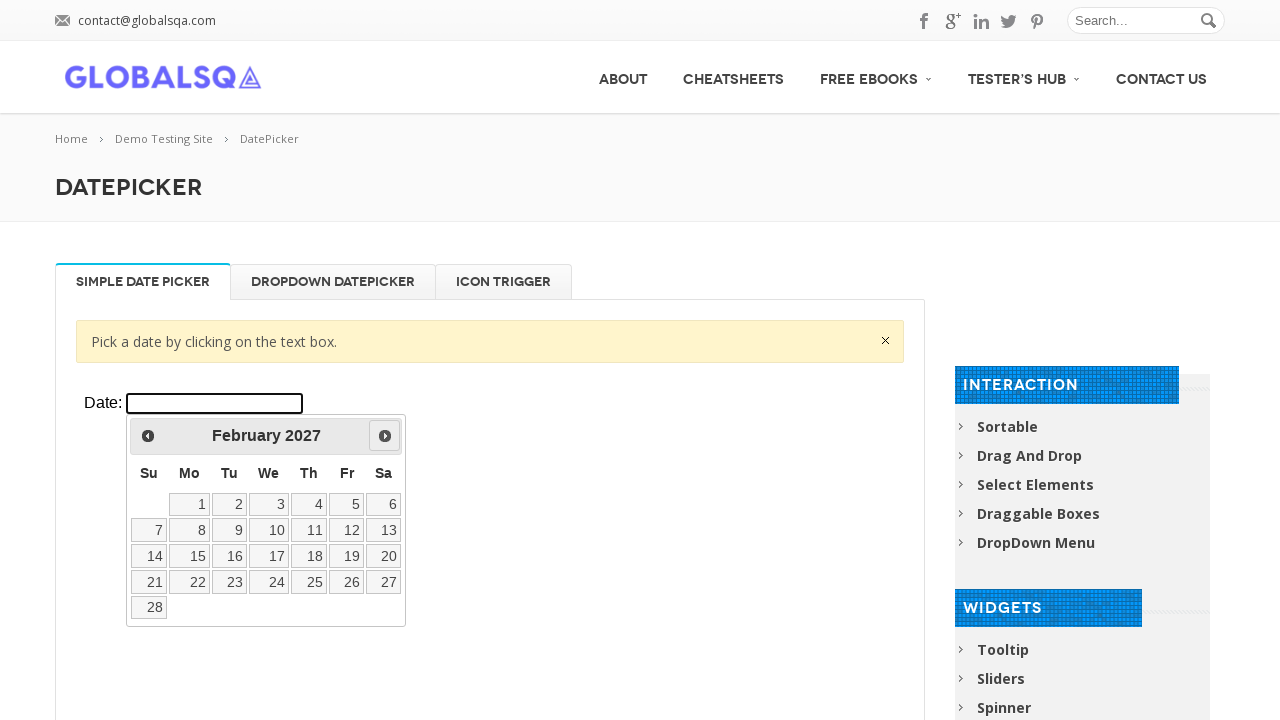

Retrieved current month/year: February 2027
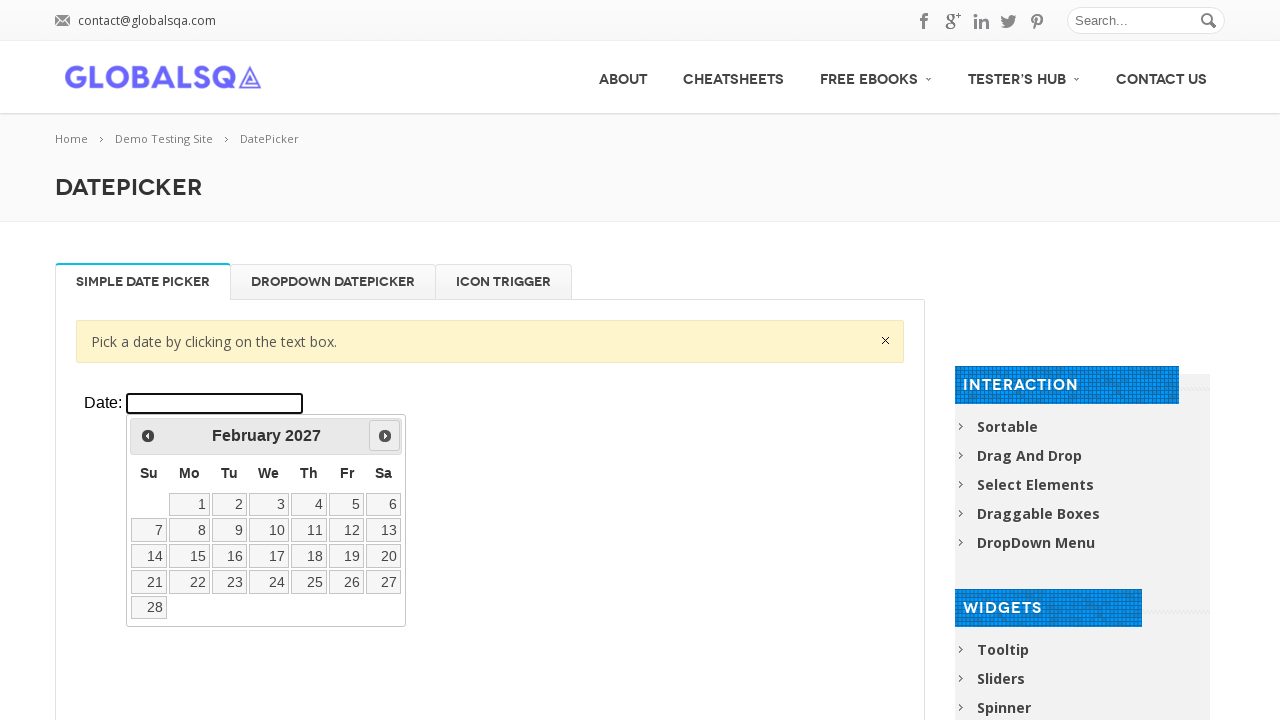

Clicked next month arrow to advance calendar at (385, 436) on (//p//iframe)[1] >> internal:control=enter-frame >> span.ui-icon-circle-triangle
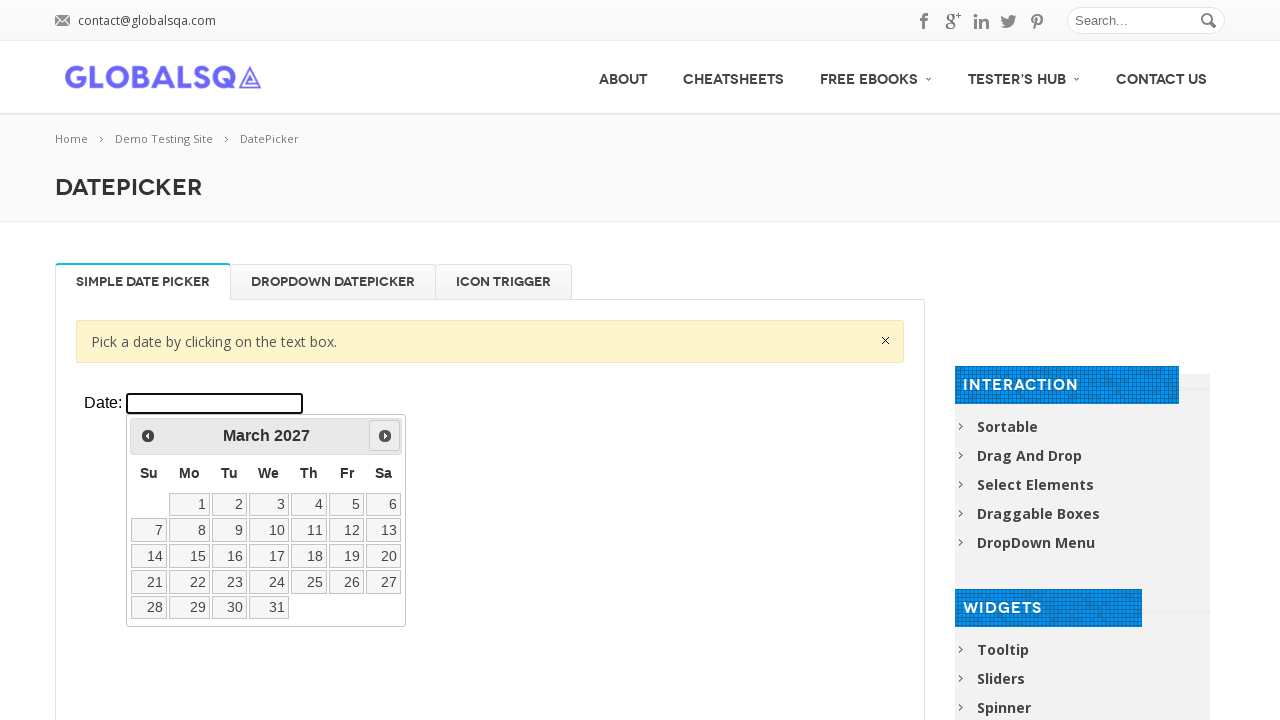

Waited 200ms for calendar to update
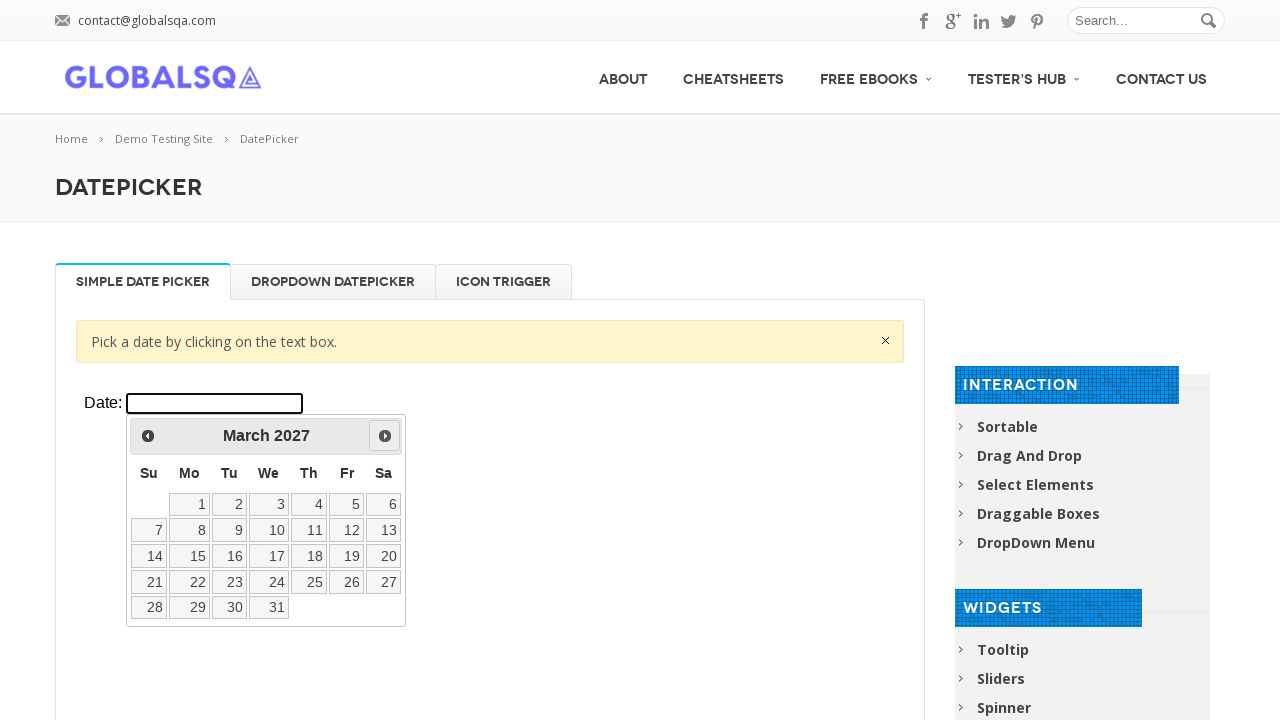

Retrieved current month/year: March 2027
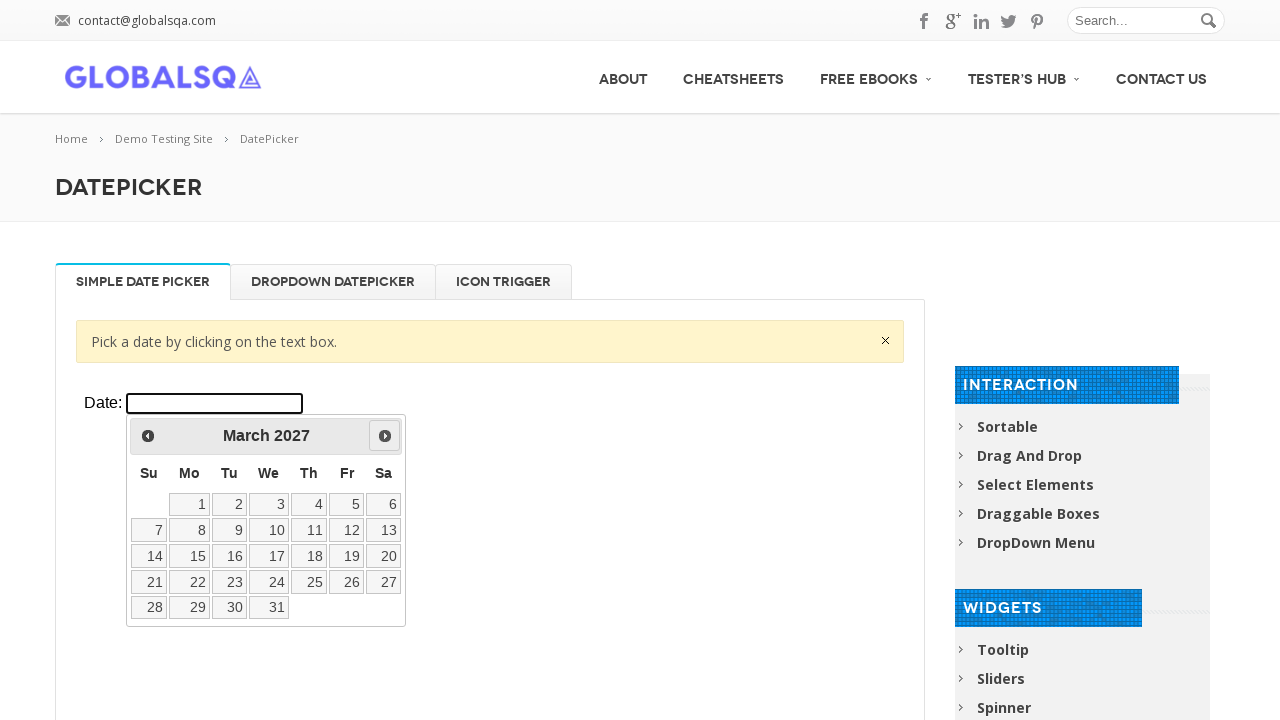

Clicked next month arrow to advance calendar at (385, 436) on (//p//iframe)[1] >> internal:control=enter-frame >> span.ui-icon-circle-triangle
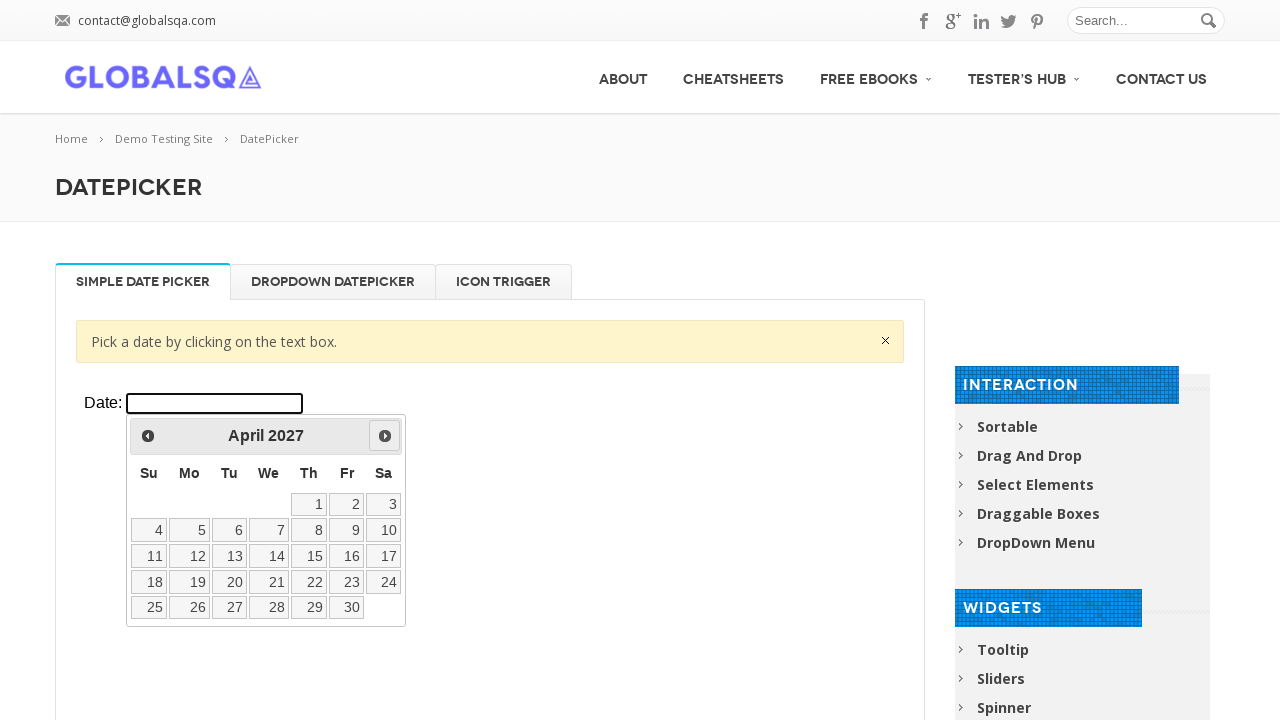

Waited 200ms for calendar to update
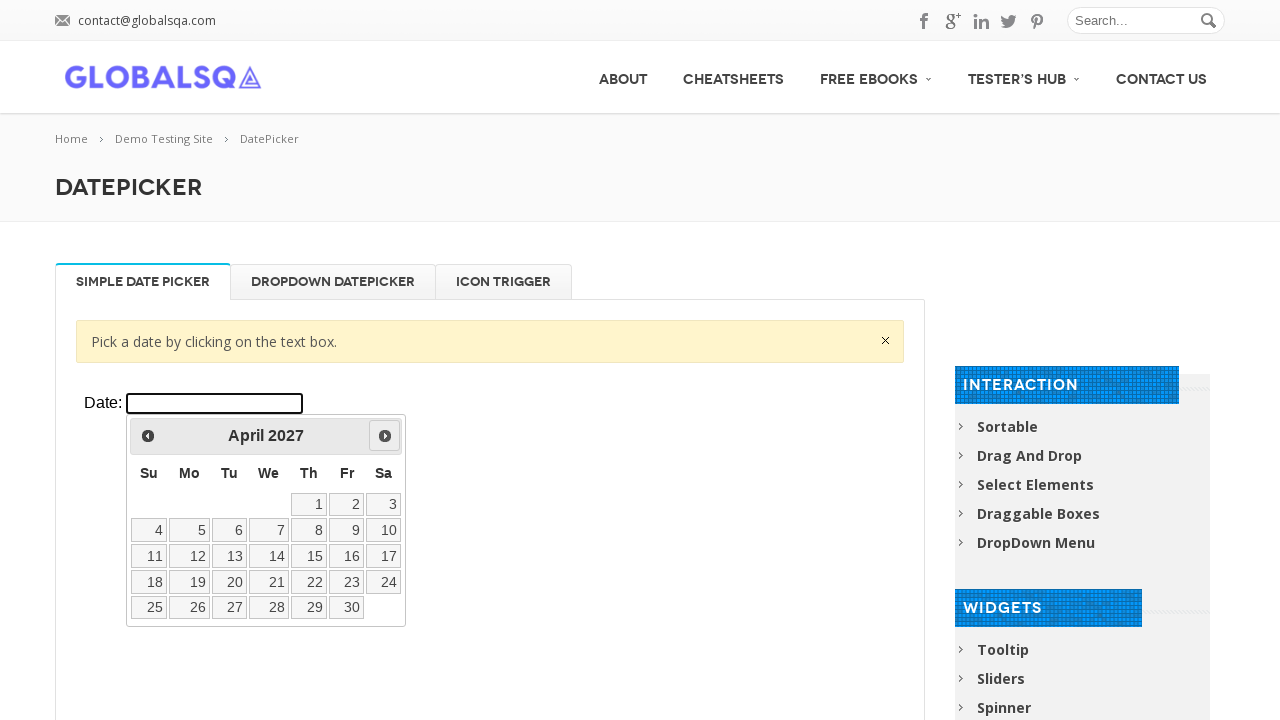

Retrieved current month/year: April 2027
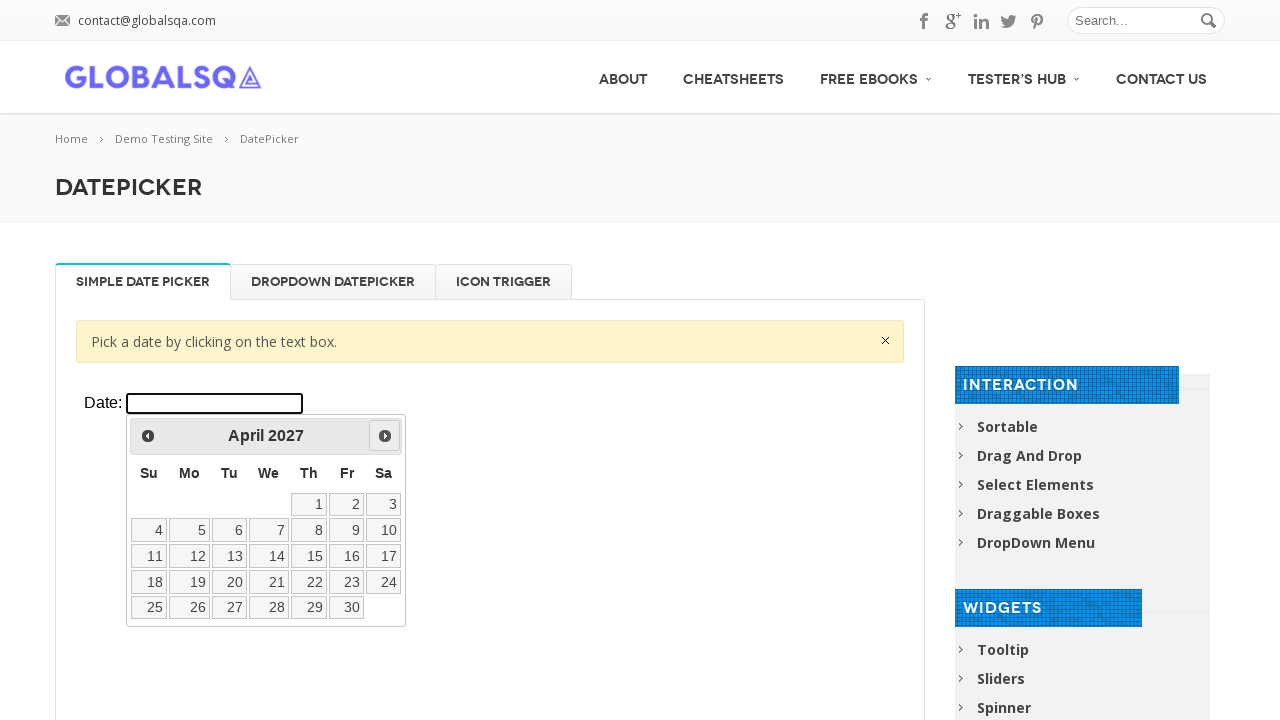

Clicked next month arrow to advance calendar at (385, 436) on (//p//iframe)[1] >> internal:control=enter-frame >> span.ui-icon-circle-triangle
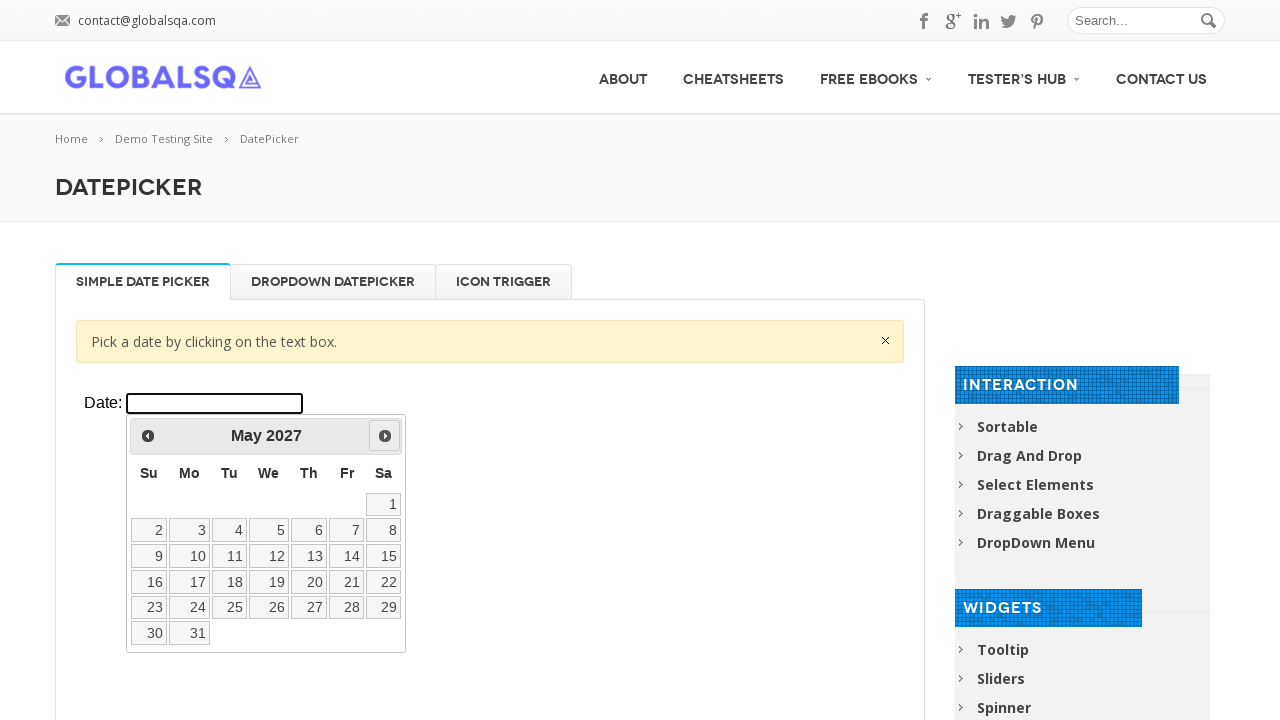

Waited 200ms for calendar to update
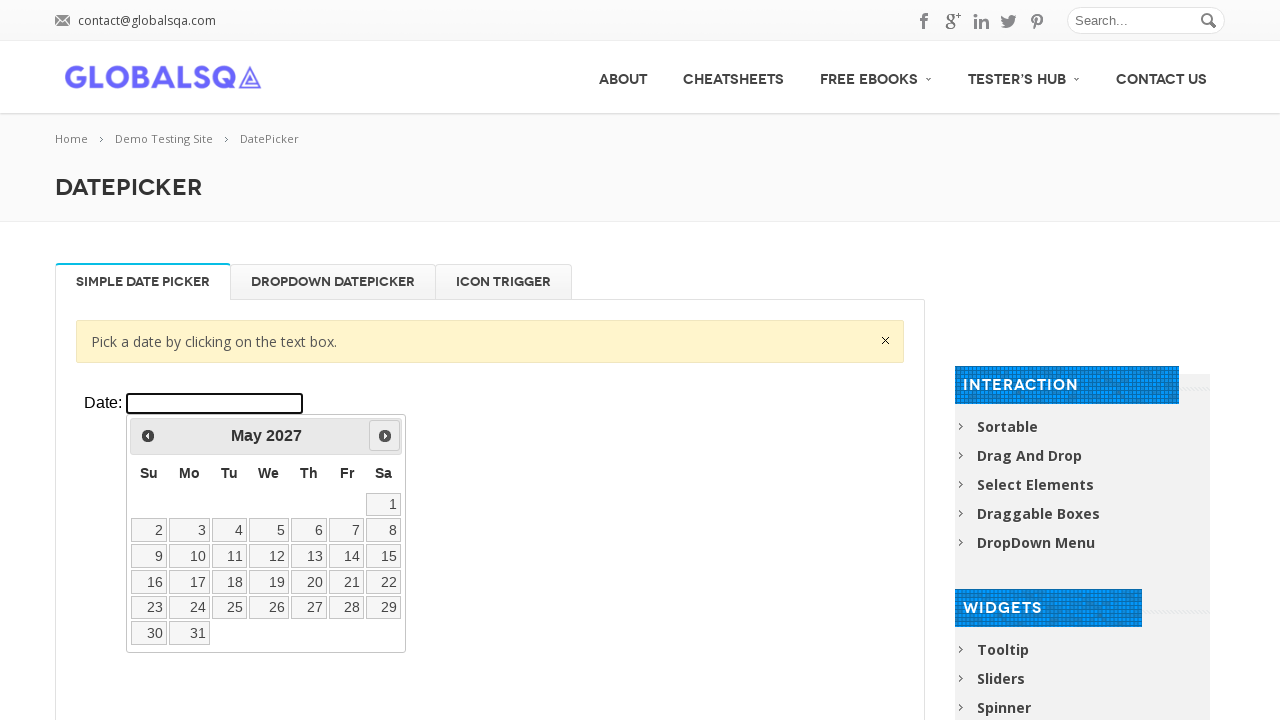

Retrieved current month/year: May 2027
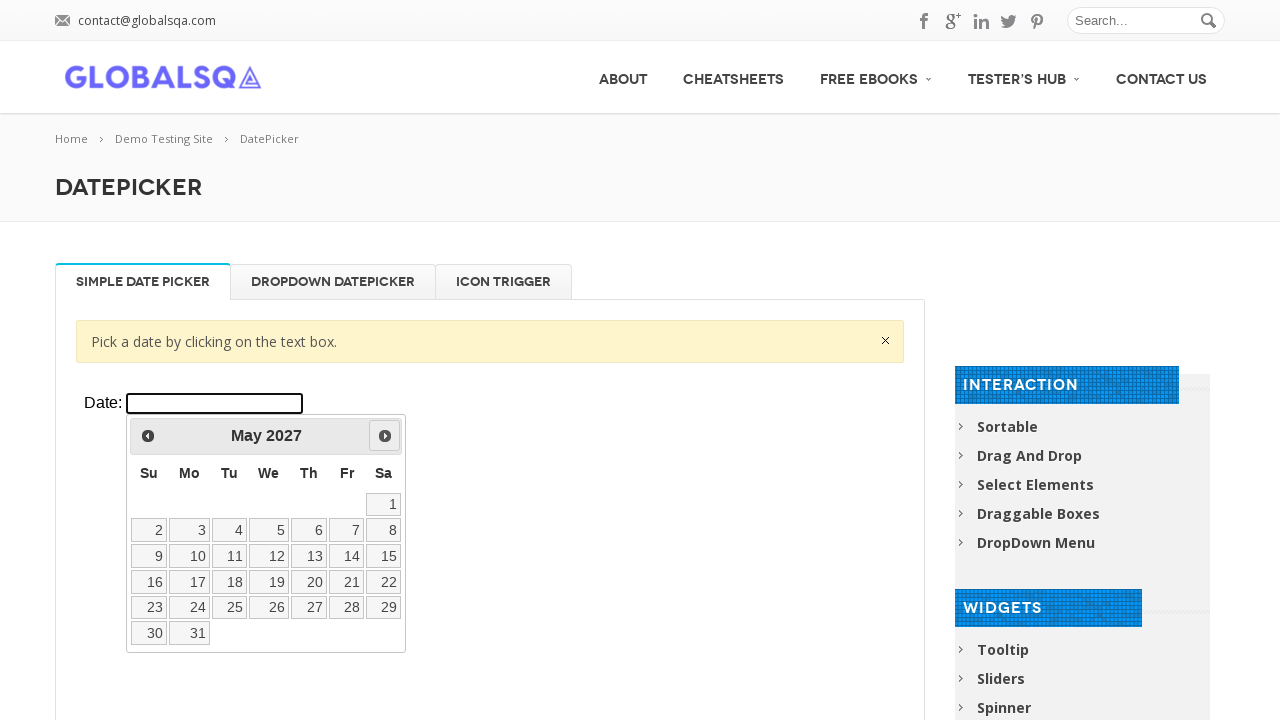

Clicked next month arrow to advance calendar at (385, 436) on (//p//iframe)[1] >> internal:control=enter-frame >> span.ui-icon-circle-triangle
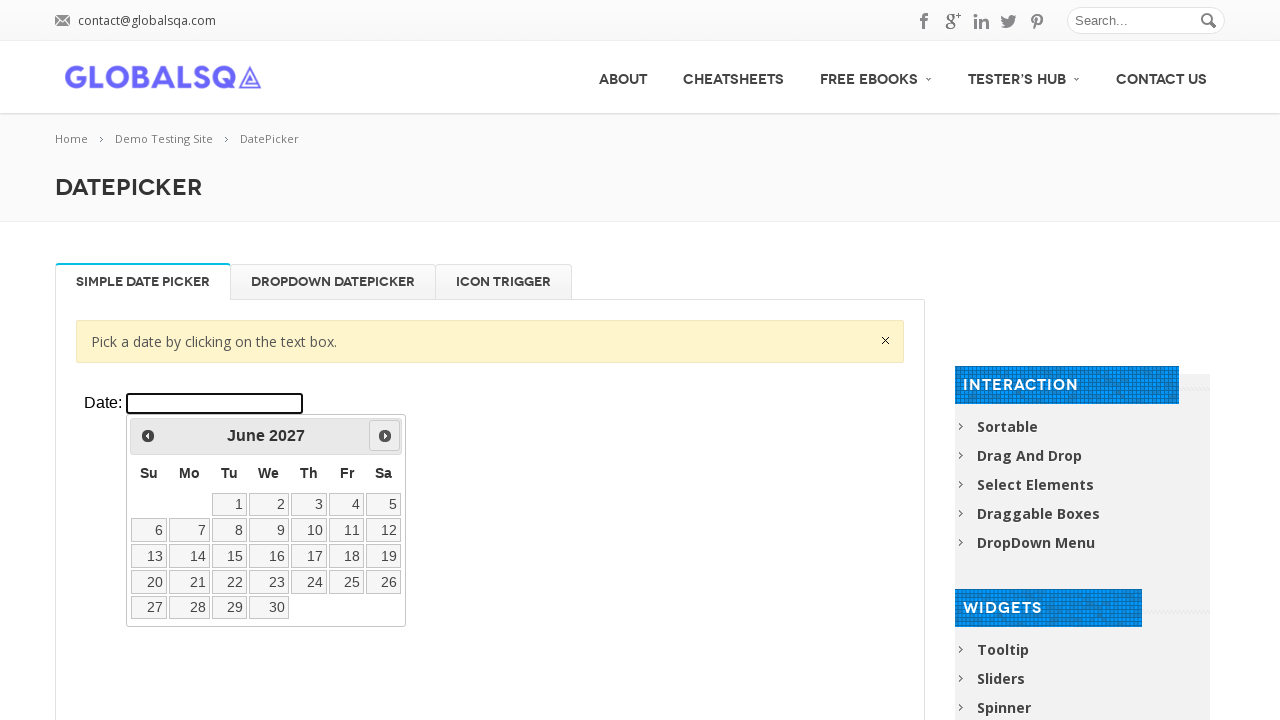

Waited 200ms for calendar to update
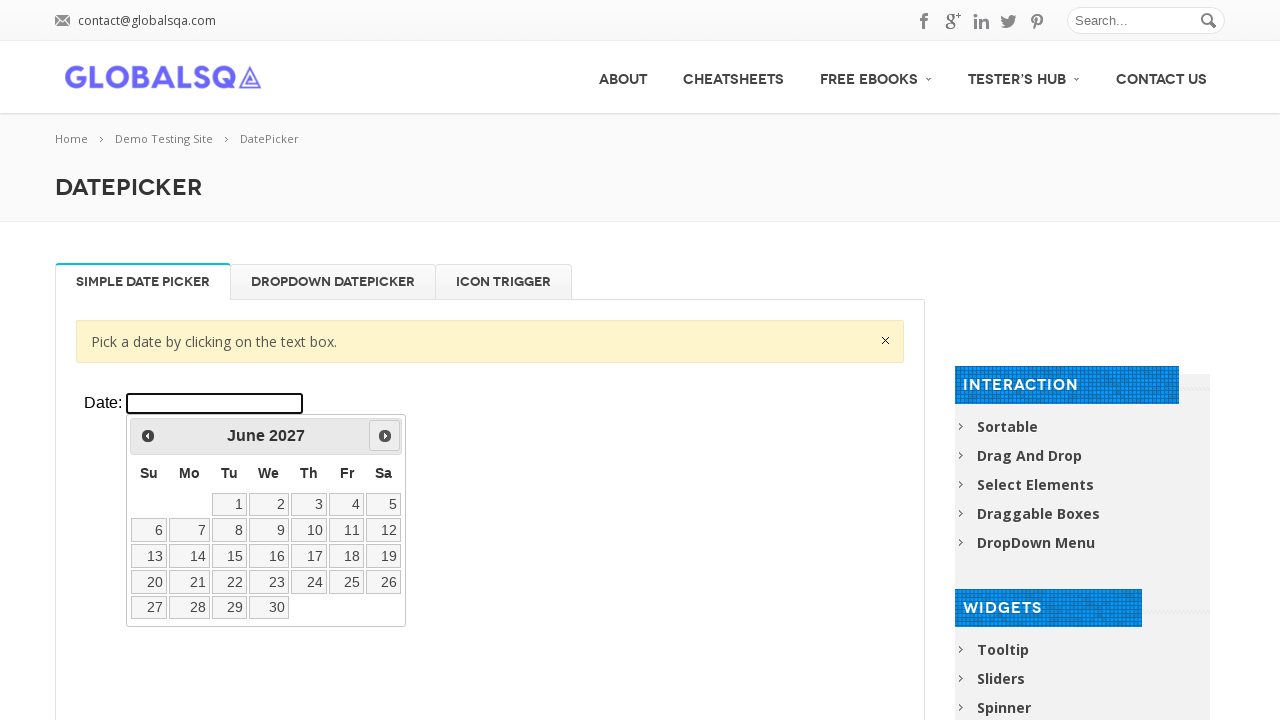

Retrieved current month/year: June 2027
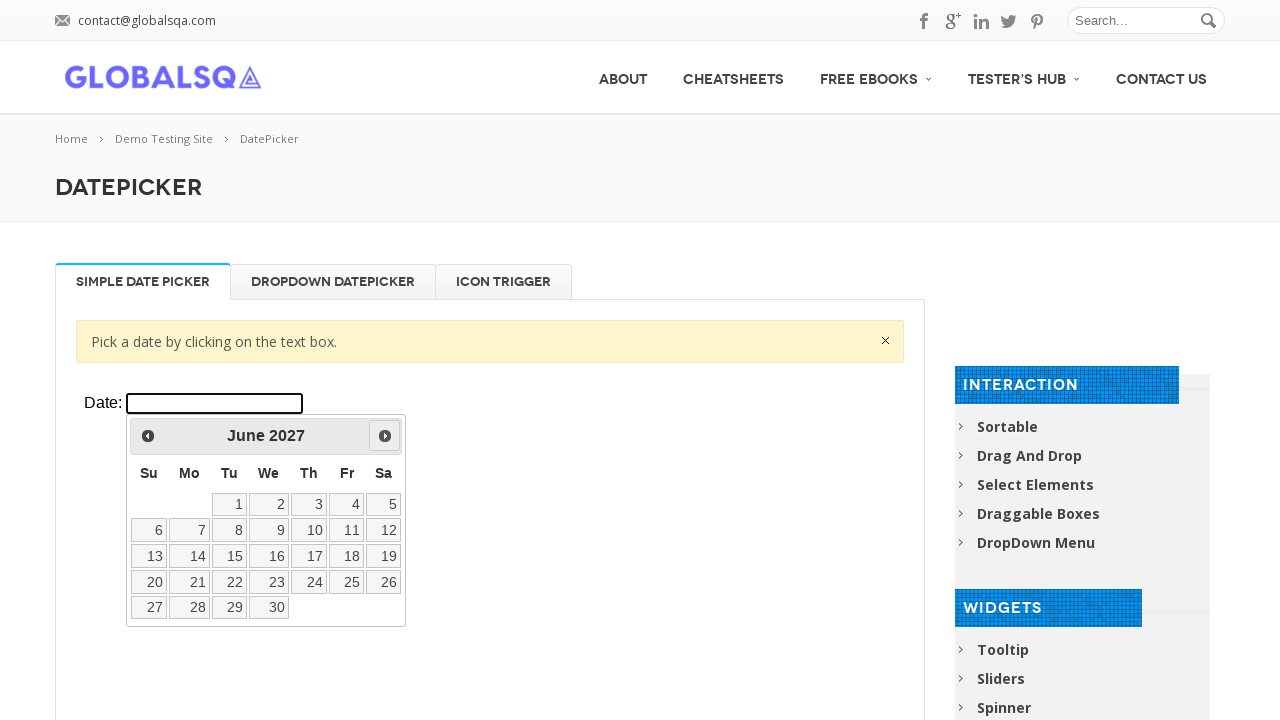

Clicked next month arrow to advance calendar at (385, 436) on (//p//iframe)[1] >> internal:control=enter-frame >> span.ui-icon-circle-triangle
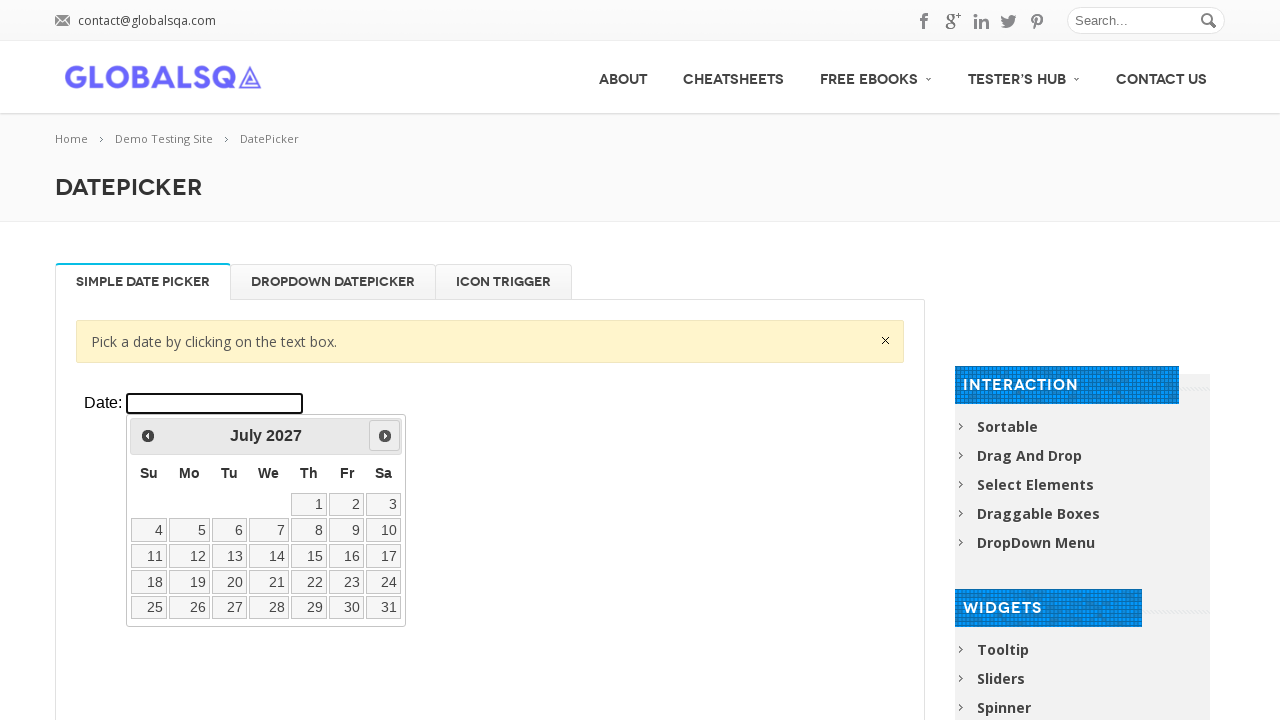

Waited 200ms for calendar to update
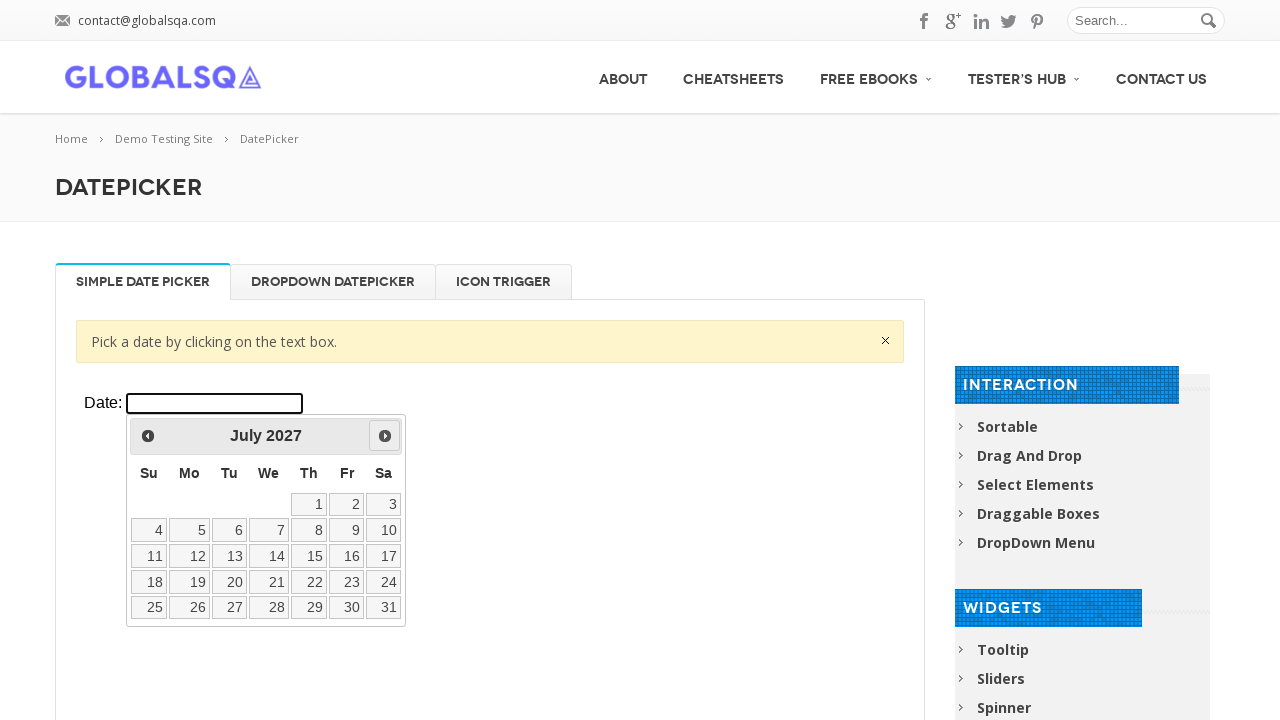

Retrieved current month/year: July 2027
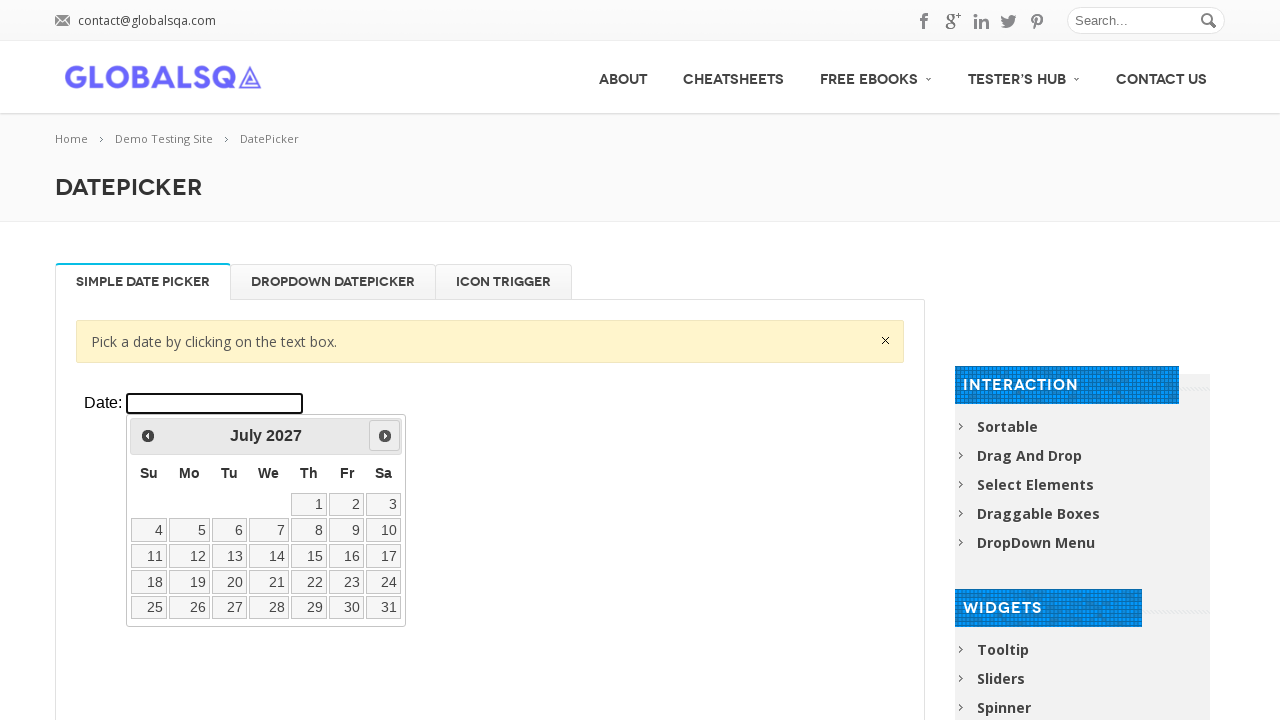

Clicked next month arrow to advance calendar at (385, 436) on (//p//iframe)[1] >> internal:control=enter-frame >> span.ui-icon-circle-triangle
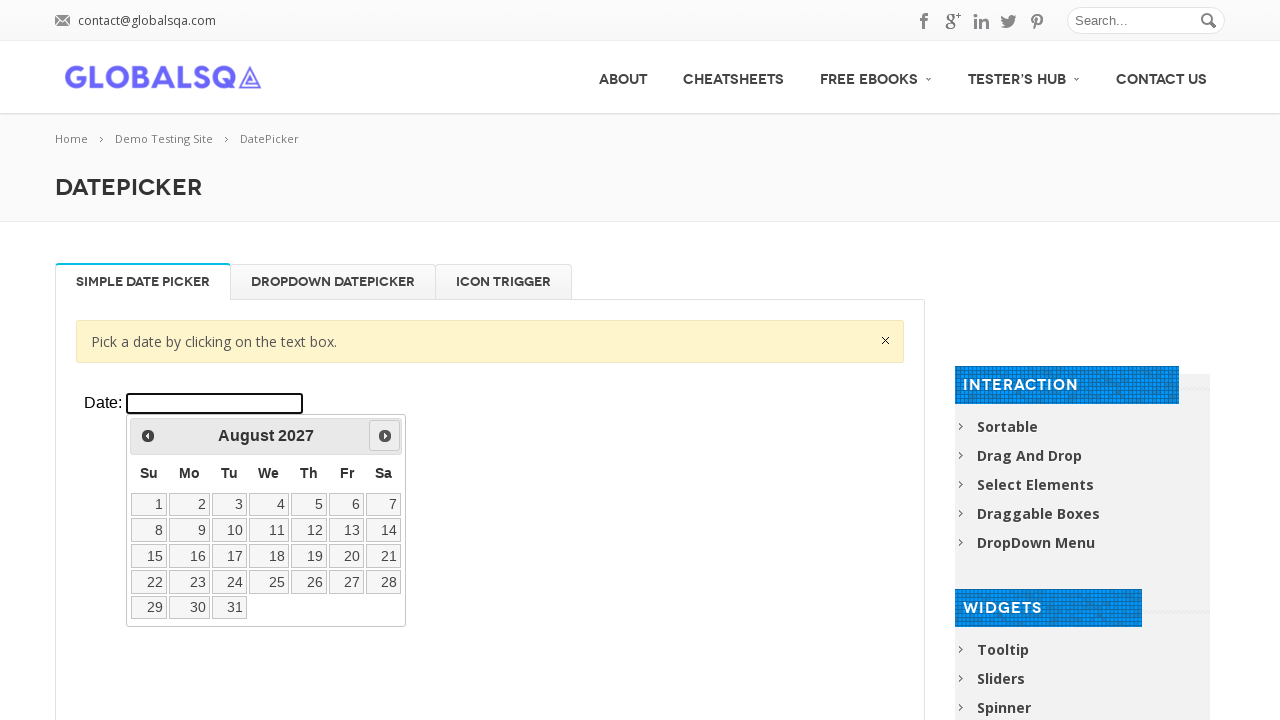

Waited 200ms for calendar to update
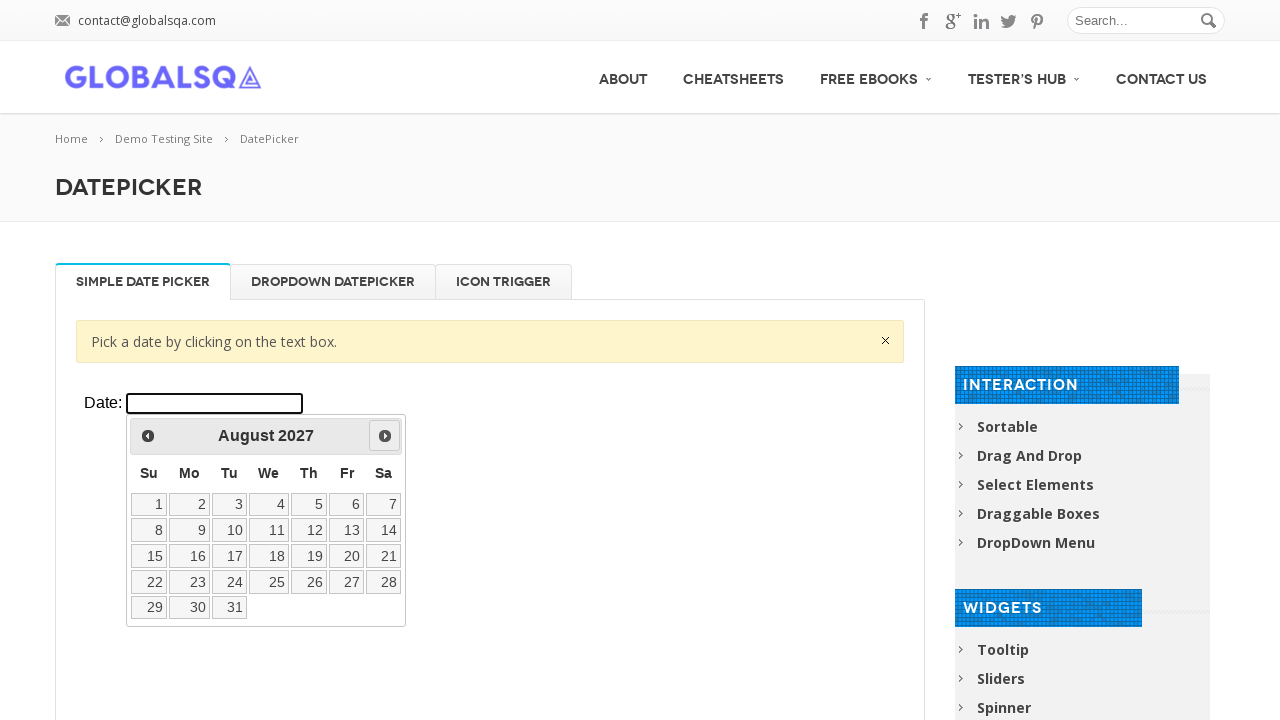

Retrieved current month/year: August 2027
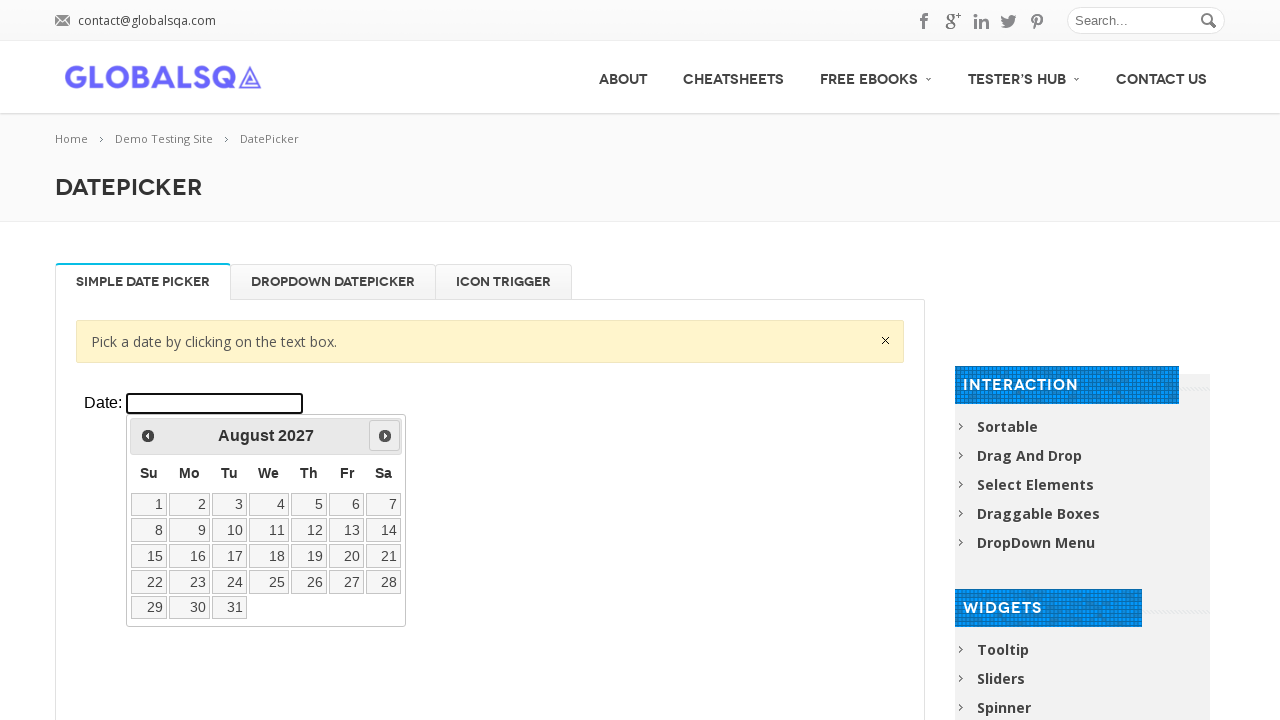

Clicked next month arrow to advance calendar at (385, 436) on (//p//iframe)[1] >> internal:control=enter-frame >> span.ui-icon-circle-triangle
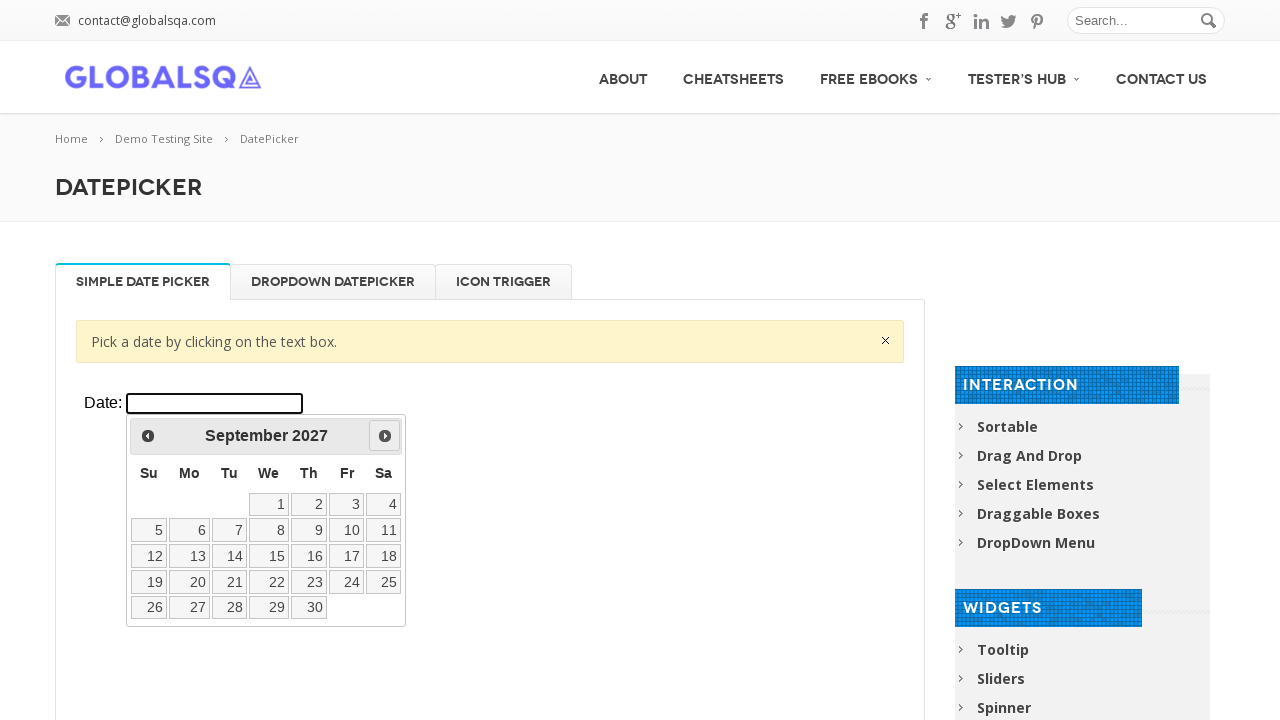

Waited 200ms for calendar to update
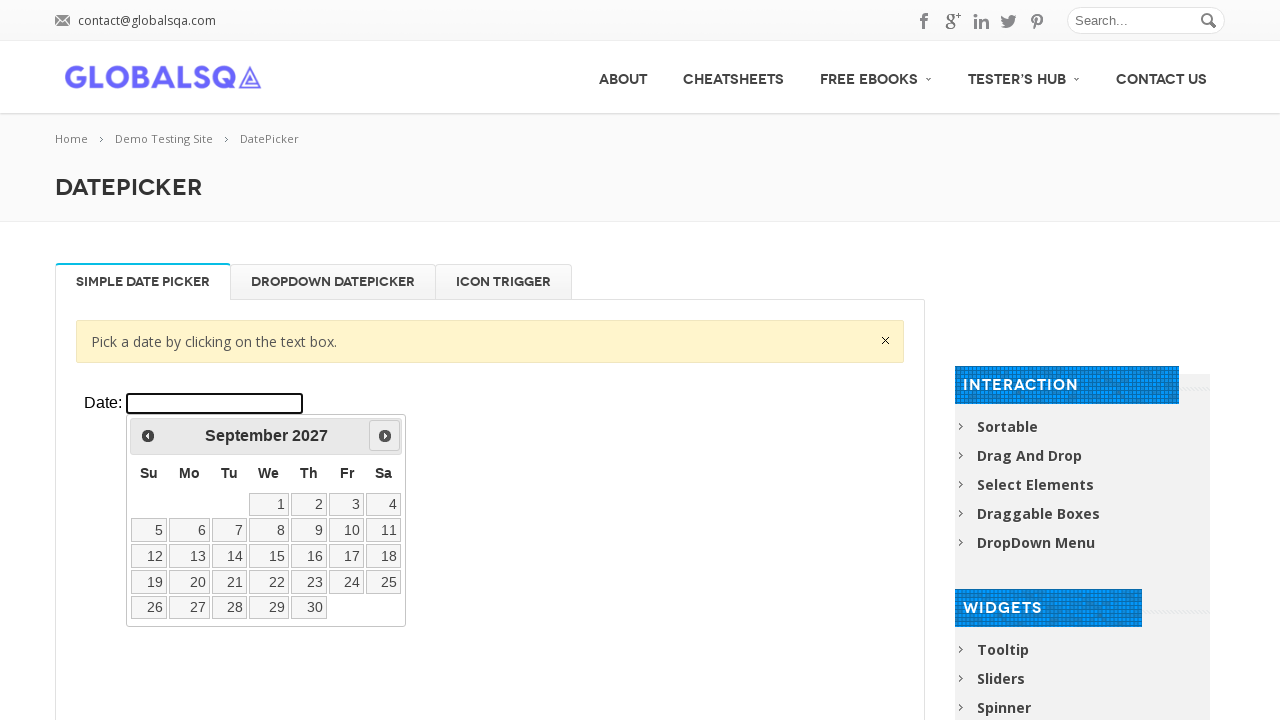

Retrieved current month/year: September 2027
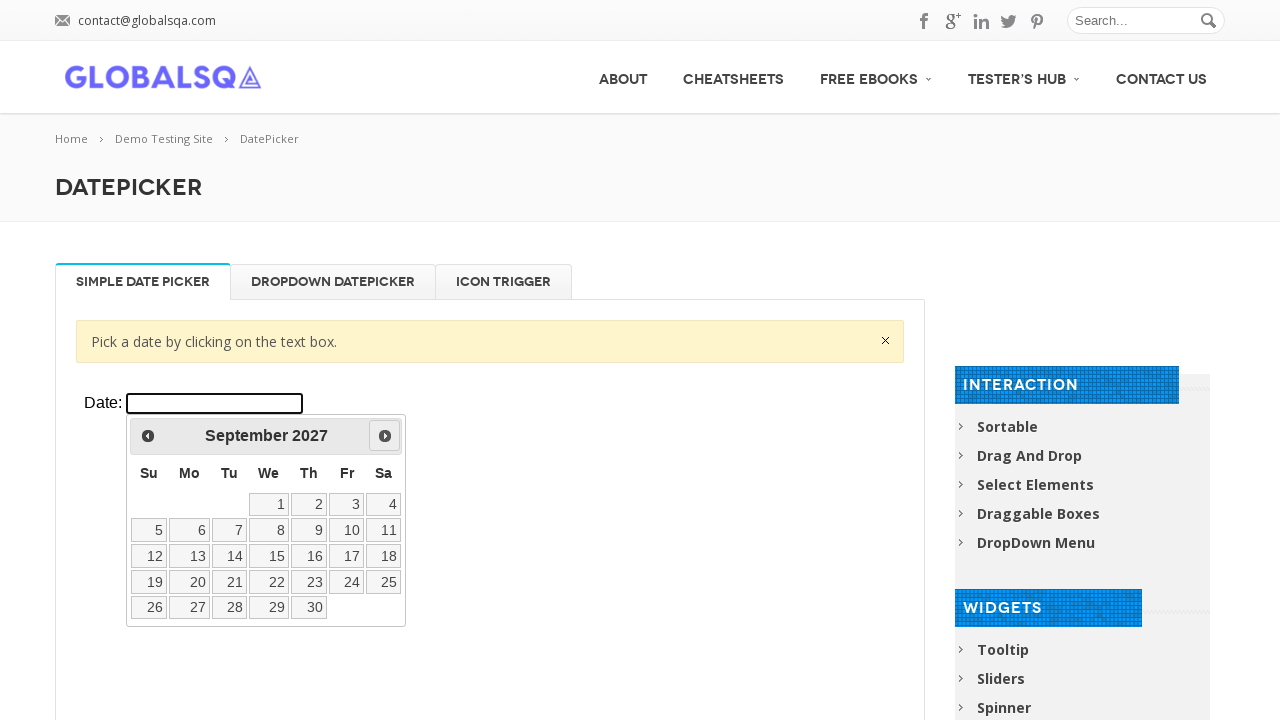

Clicked next month arrow to advance calendar at (385, 436) on (//p//iframe)[1] >> internal:control=enter-frame >> span.ui-icon-circle-triangle
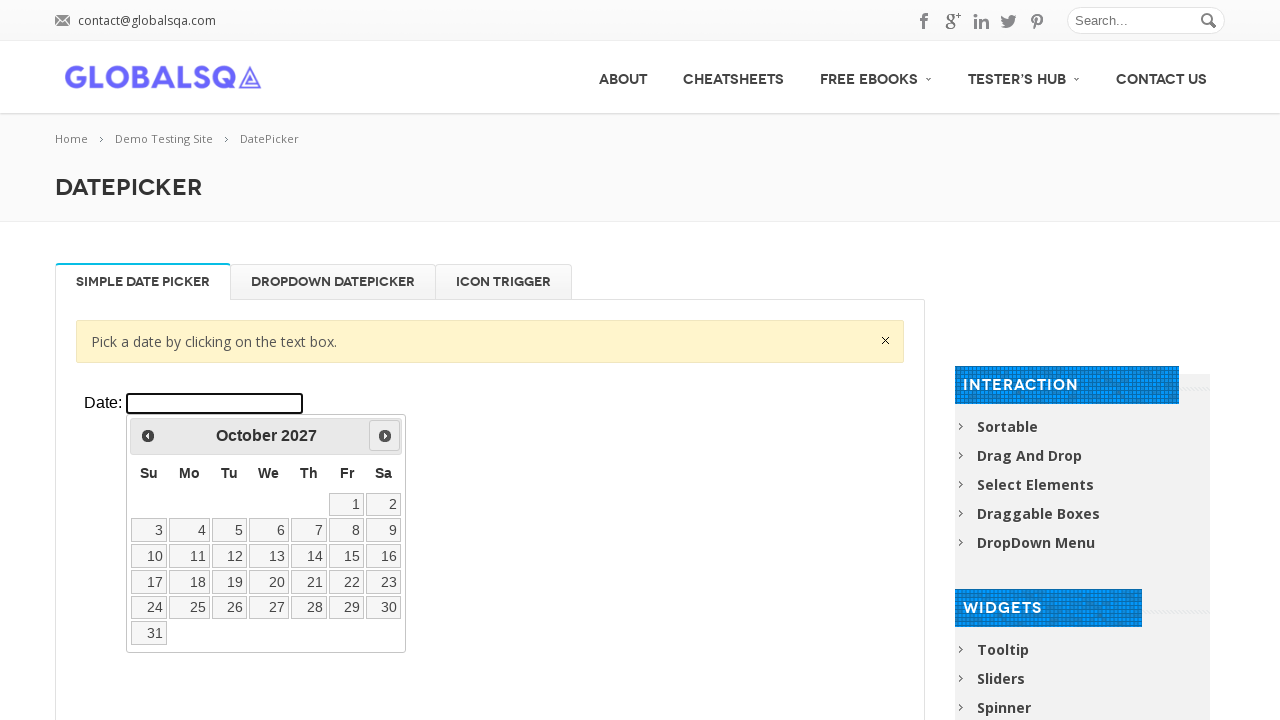

Waited 200ms for calendar to update
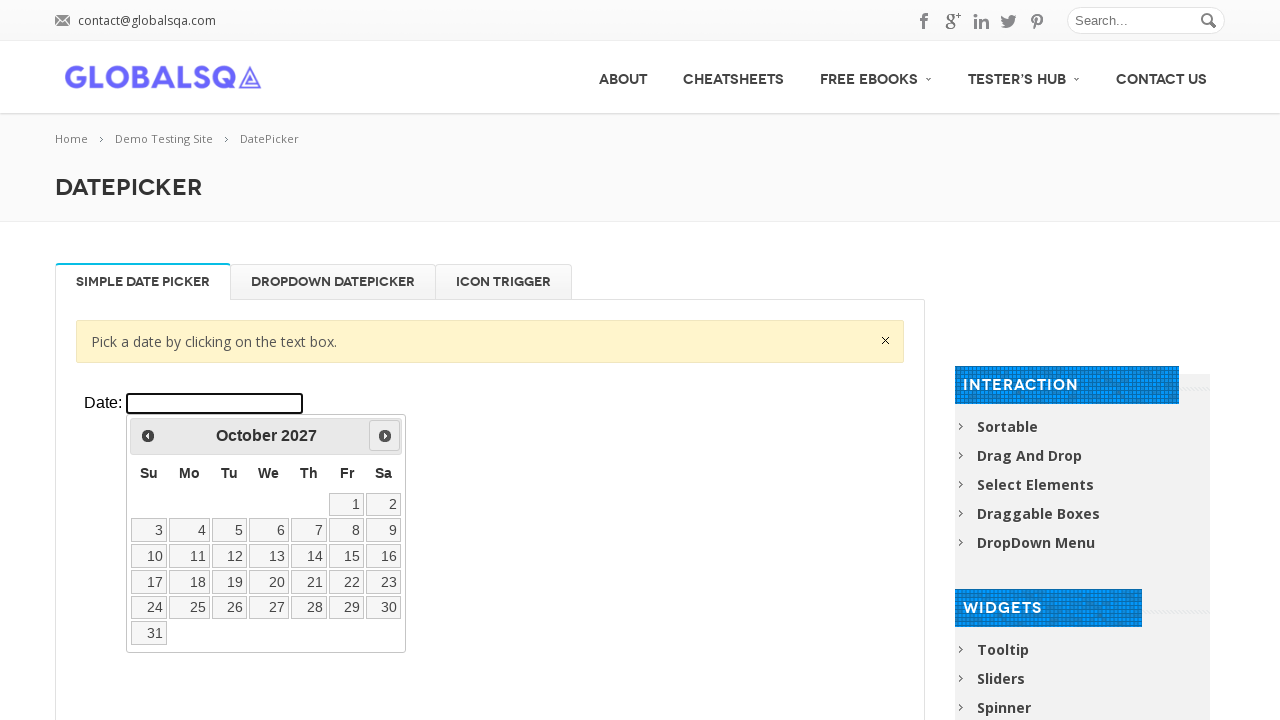

Retrieved current month/year: October 2027
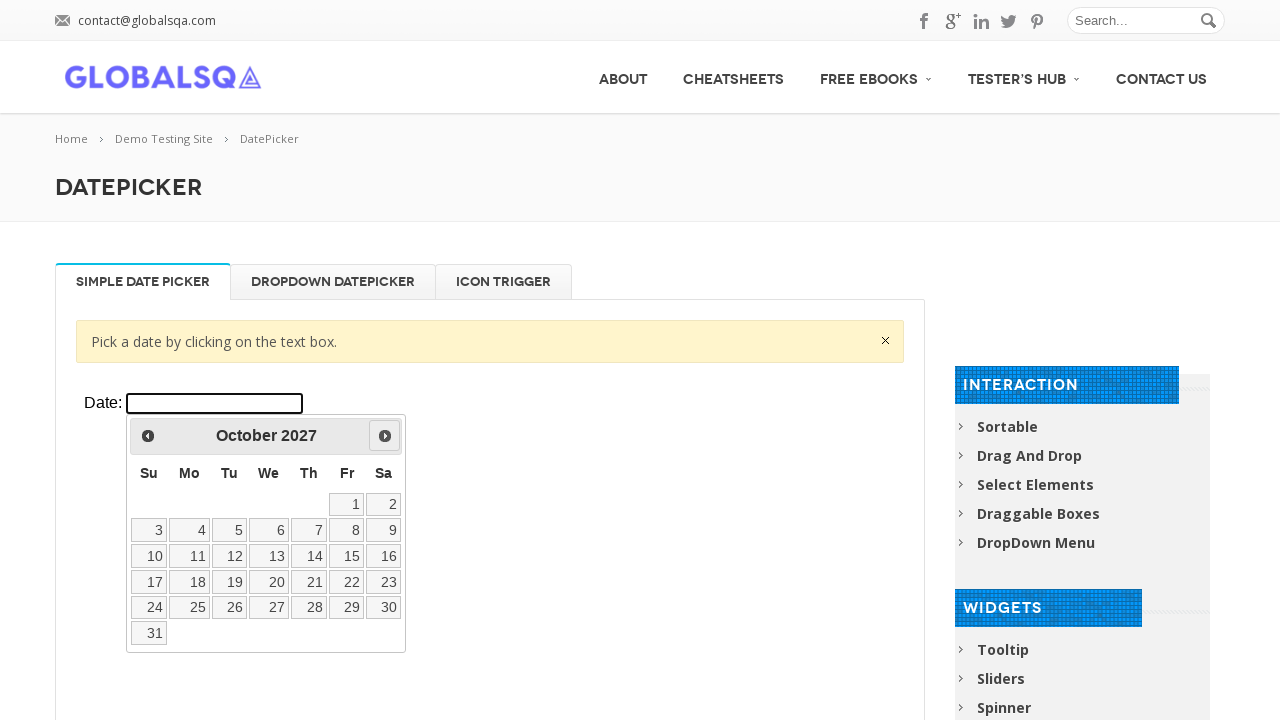

Clicked next month arrow to advance calendar at (385, 436) on (//p//iframe)[1] >> internal:control=enter-frame >> span.ui-icon-circle-triangle
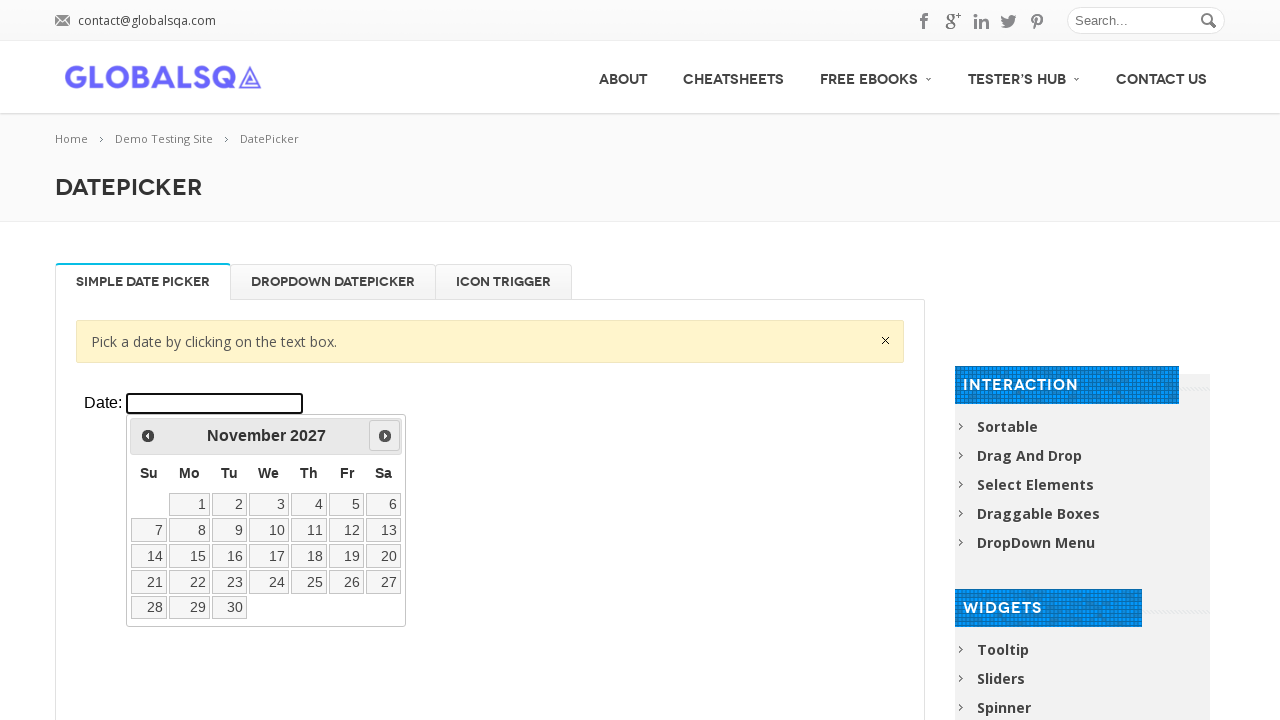

Waited 200ms for calendar to update
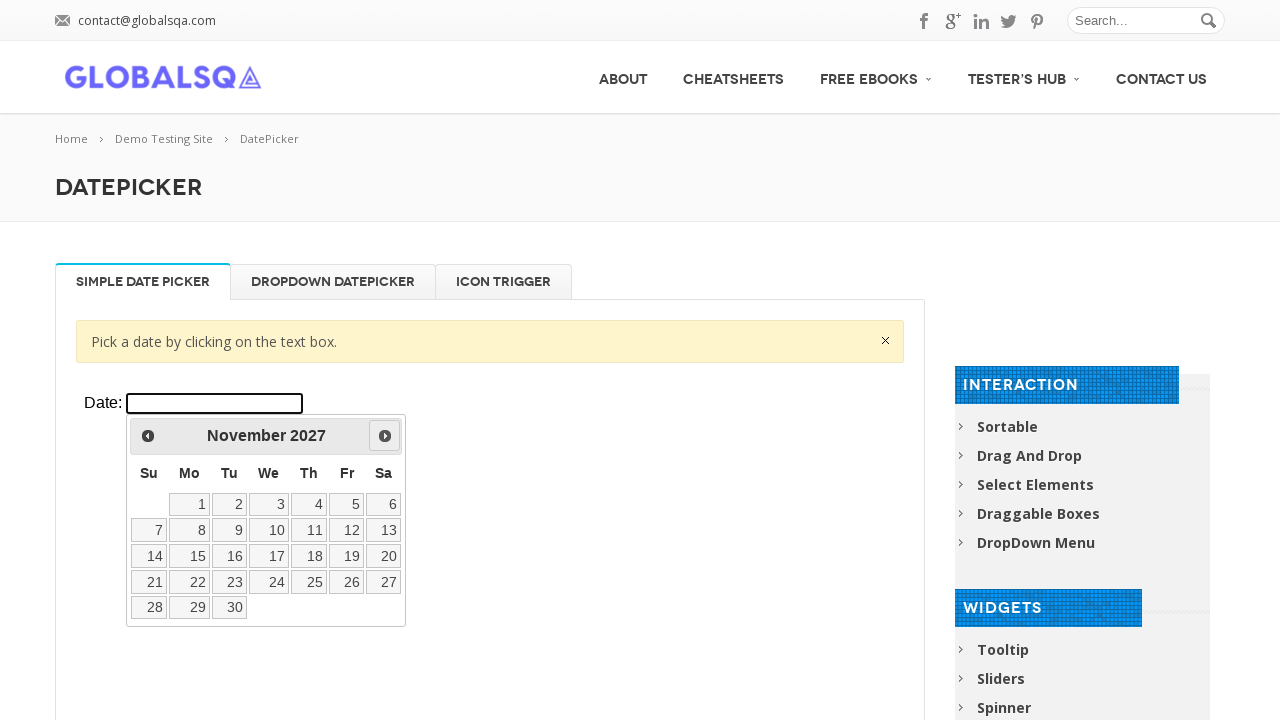

Retrieved current month/year: November 2027
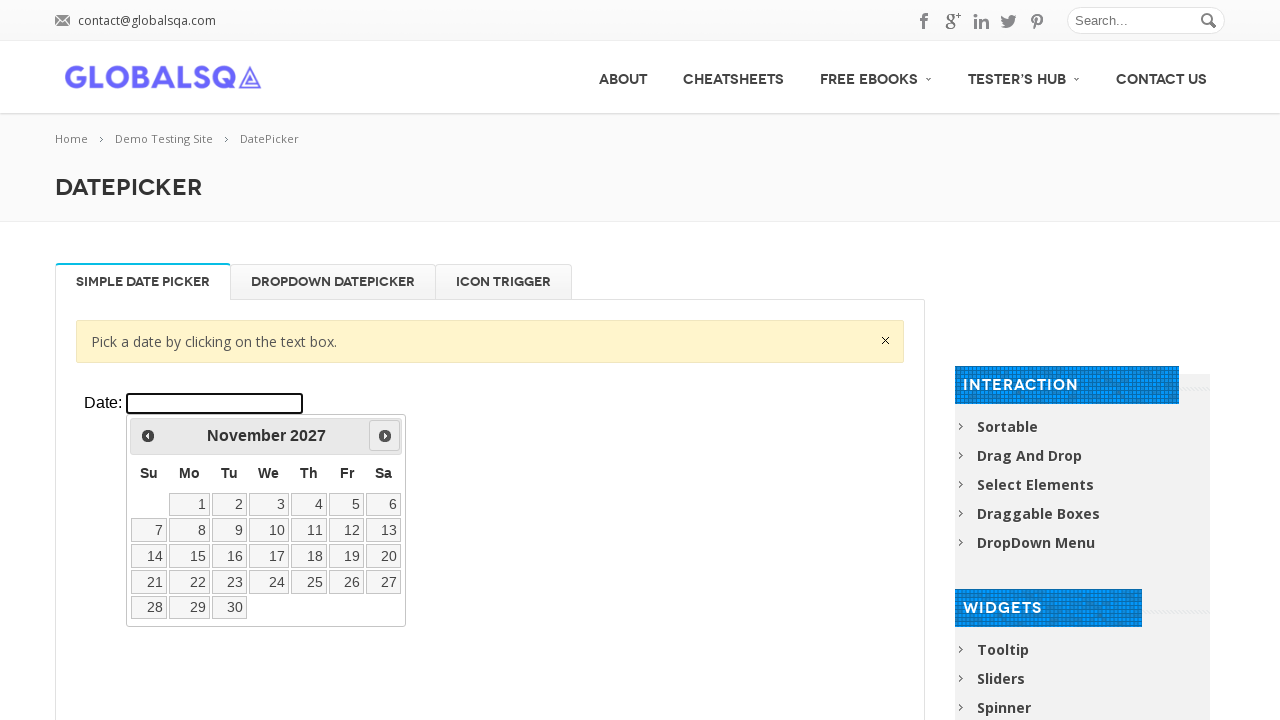

Reached target month/year: November 2027
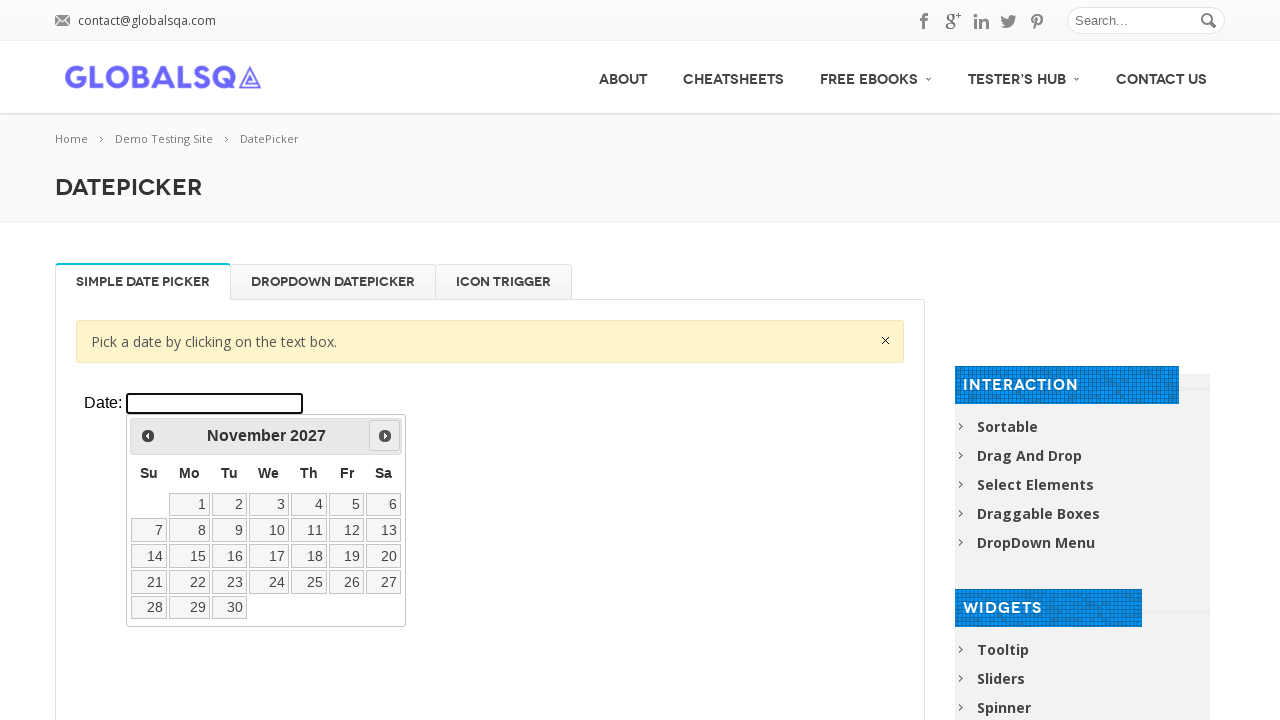

Located calendar day elements, found 30 days
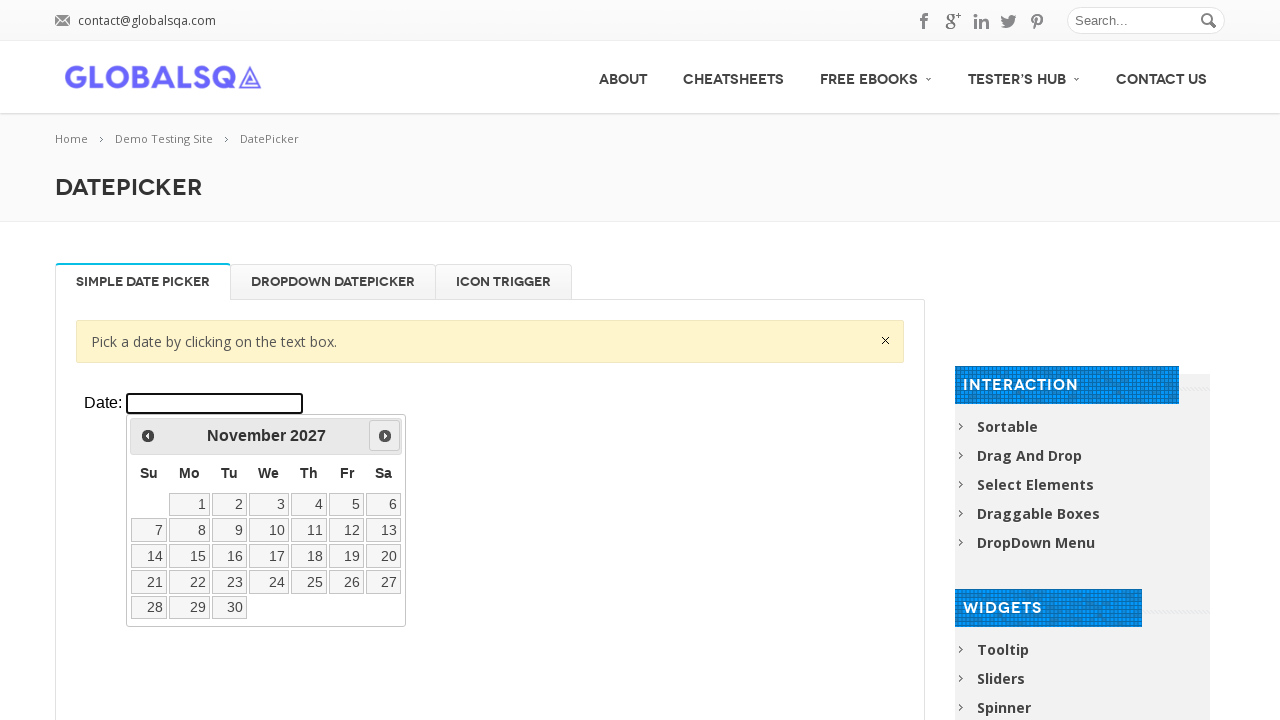

Clicked on day 19 to select the target date at (347, 556) on (//p//iframe)[1] >> internal:control=enter-frame >> table.ui-datepicker-calendar
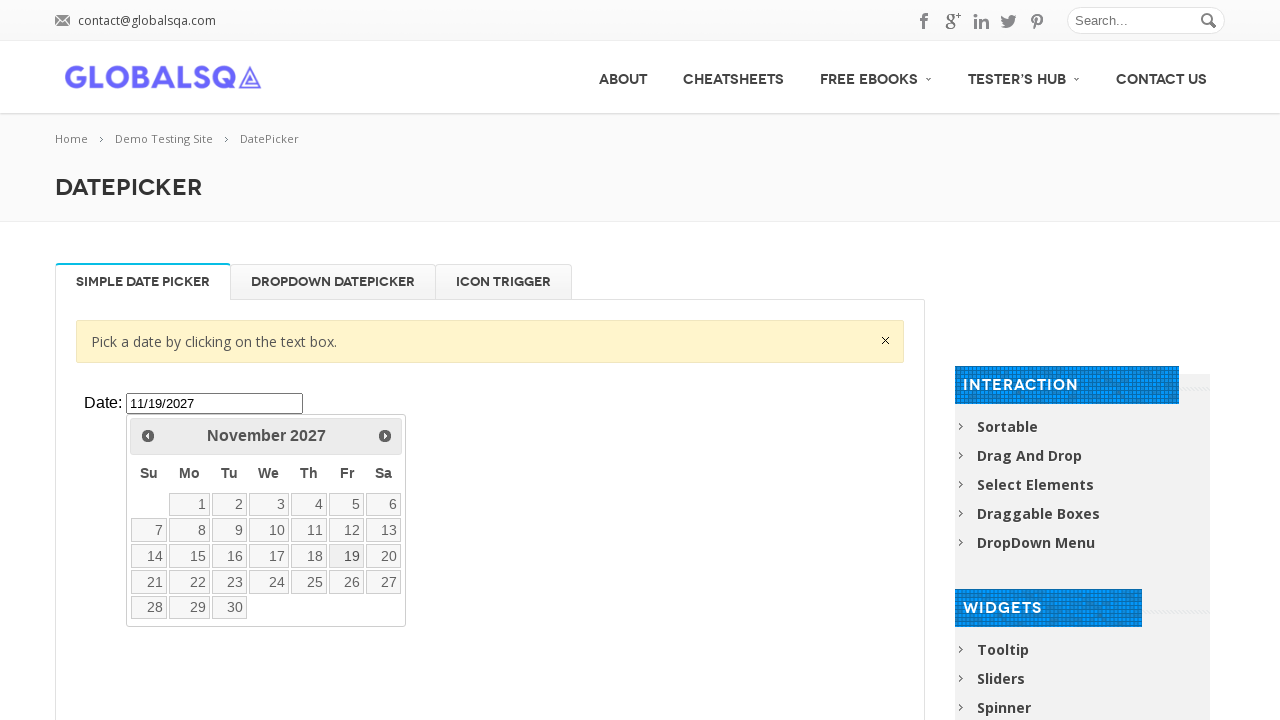

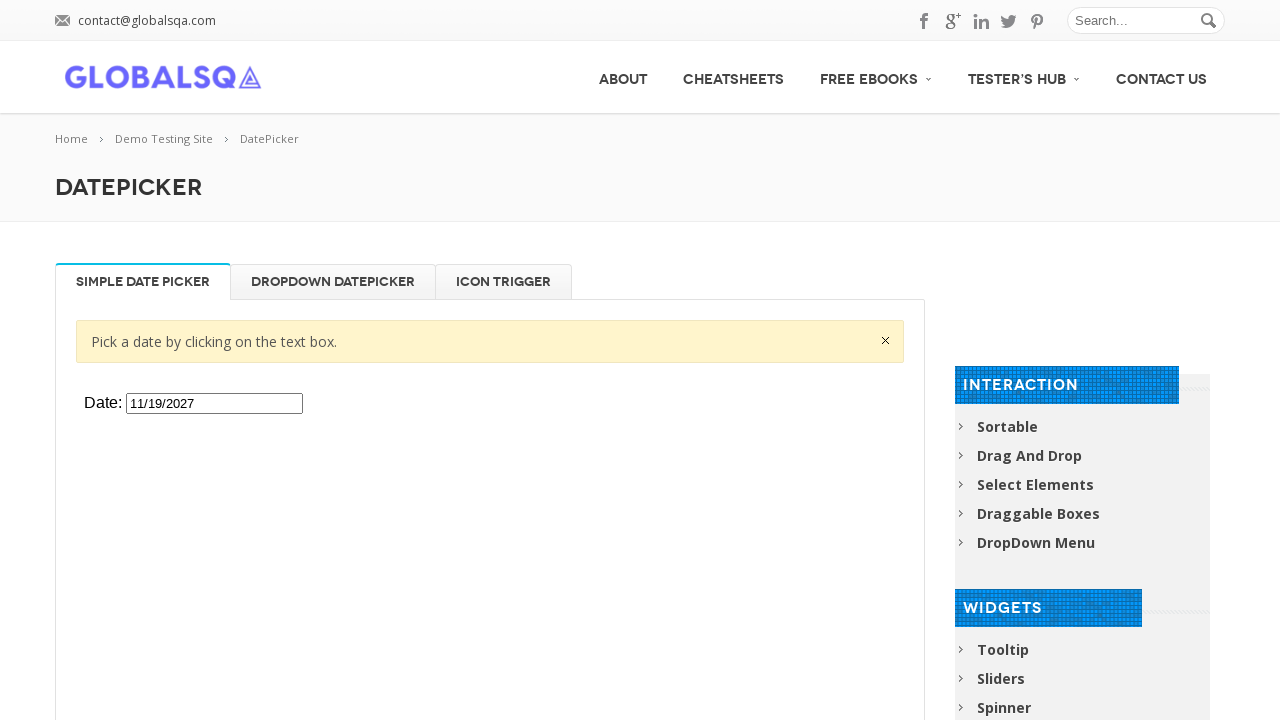